Tests checkbox selection by clicking all checkboxes on a form and verifying they are selected

Starting URL: https://automationfc.github.io/multiple-fields/

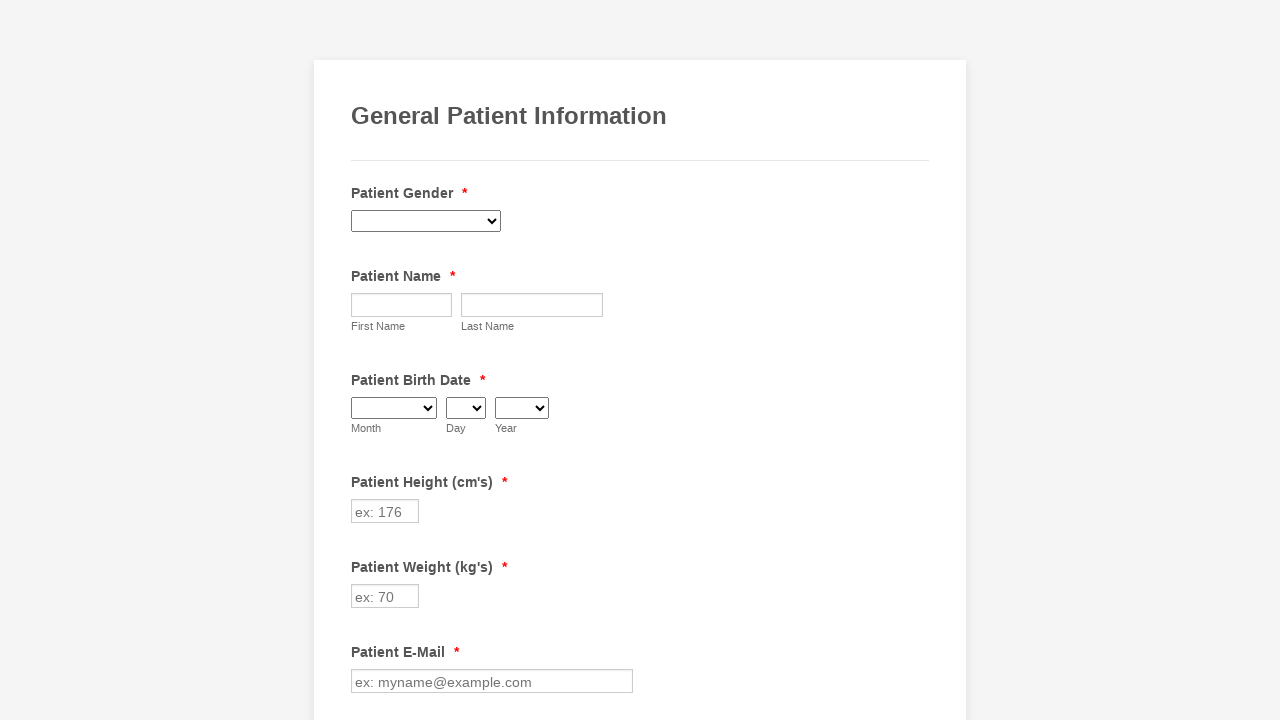

Navigated to multiple fields form page
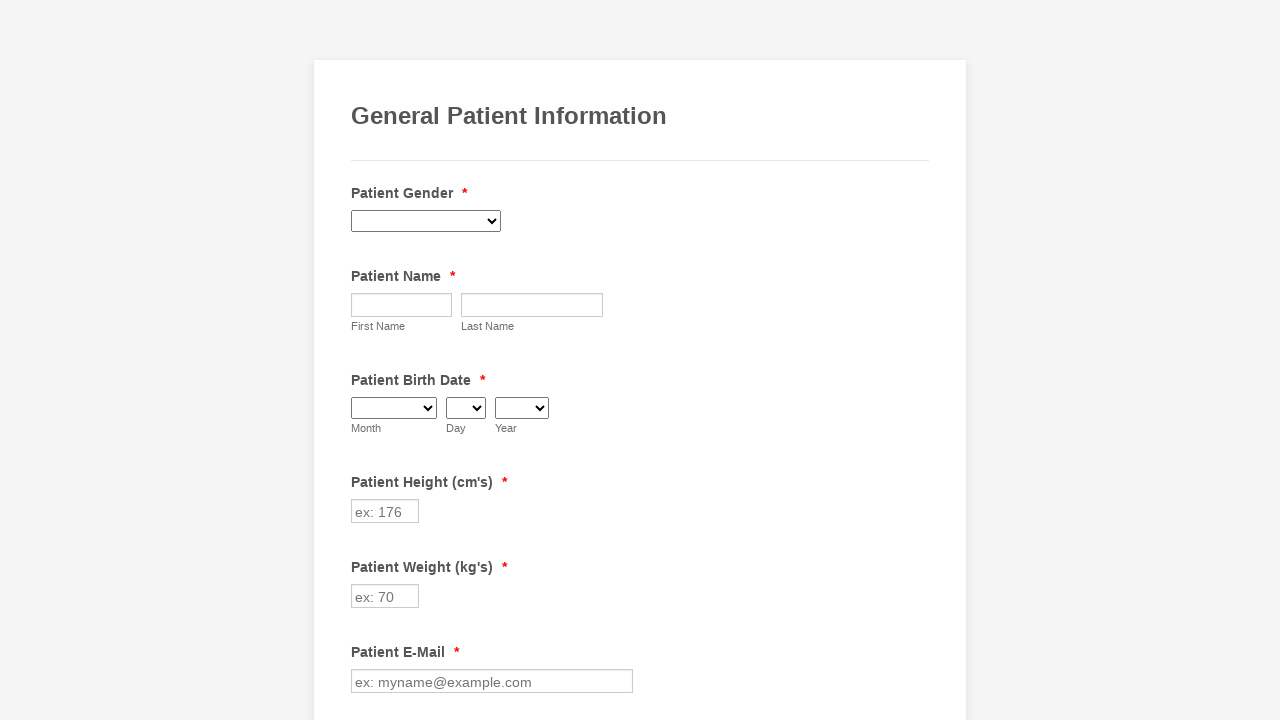

Waited for all checkboxes to be present on the page
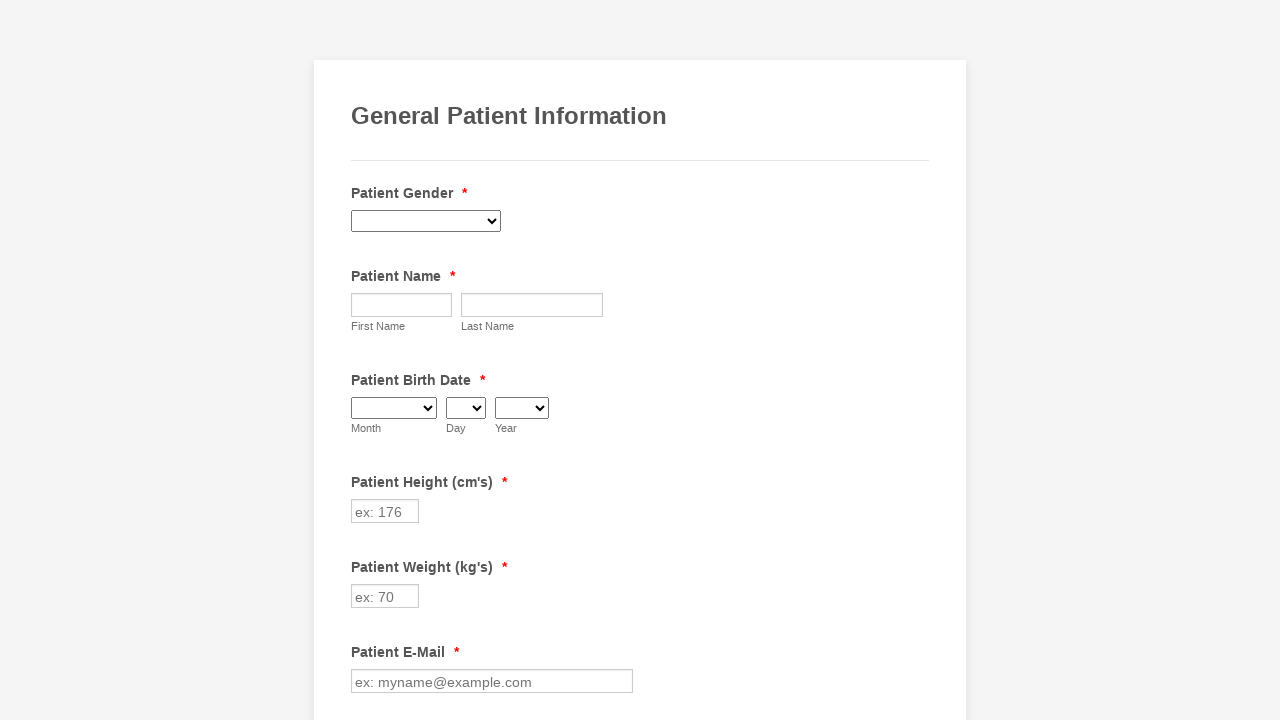

Retrieved all 29 checkboxes from the form
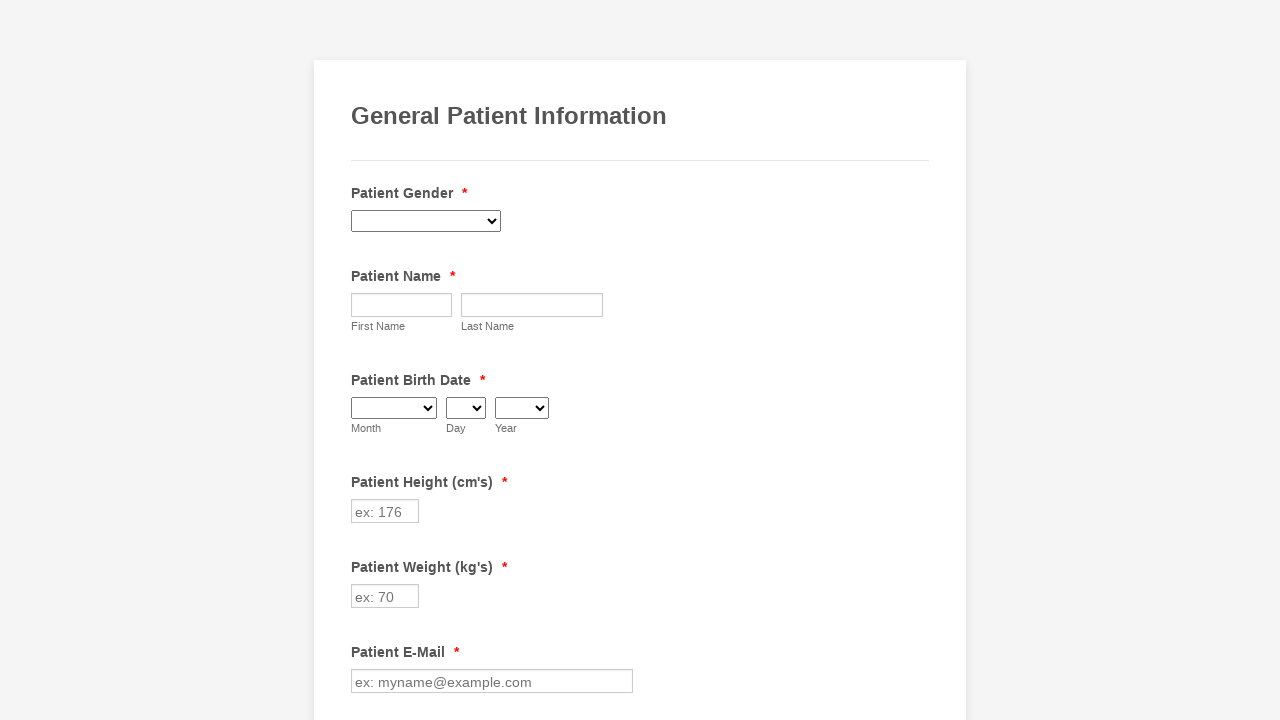

Clicked a checkbox to select it at (362, 360) on input.form-checkbox >> nth=0
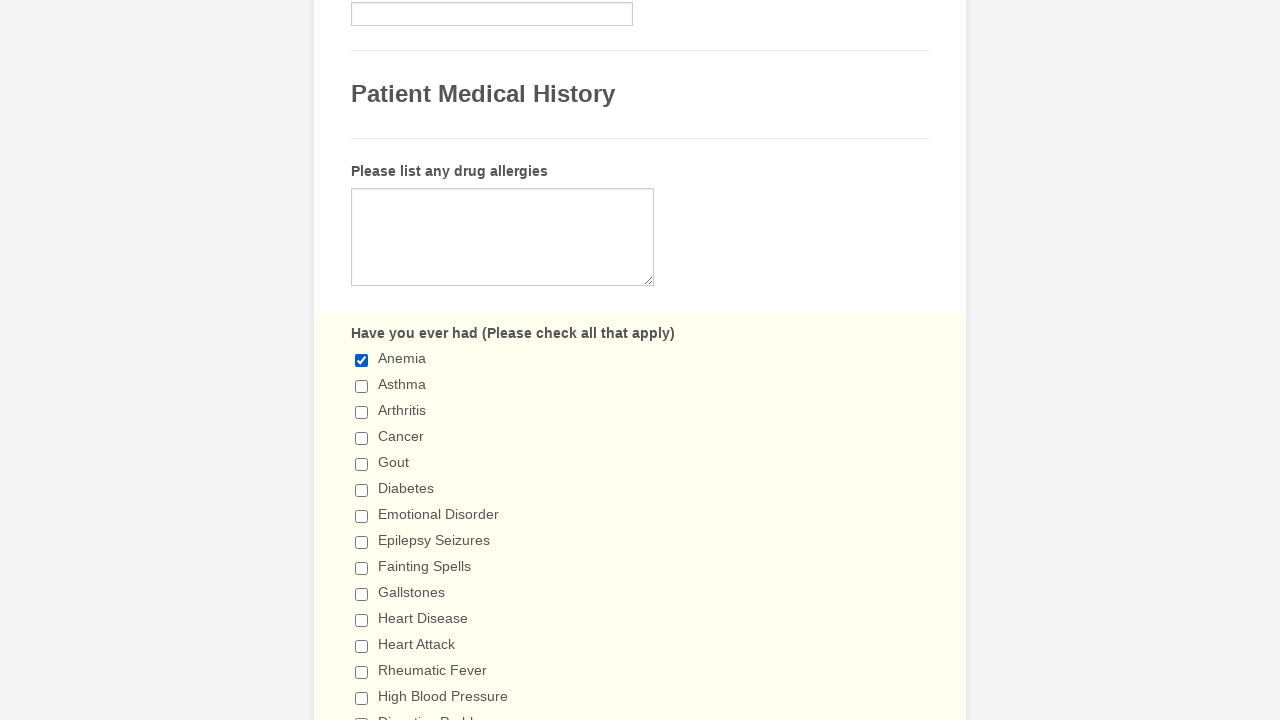

Clicked a checkbox to select it at (362, 386) on input.form-checkbox >> nth=1
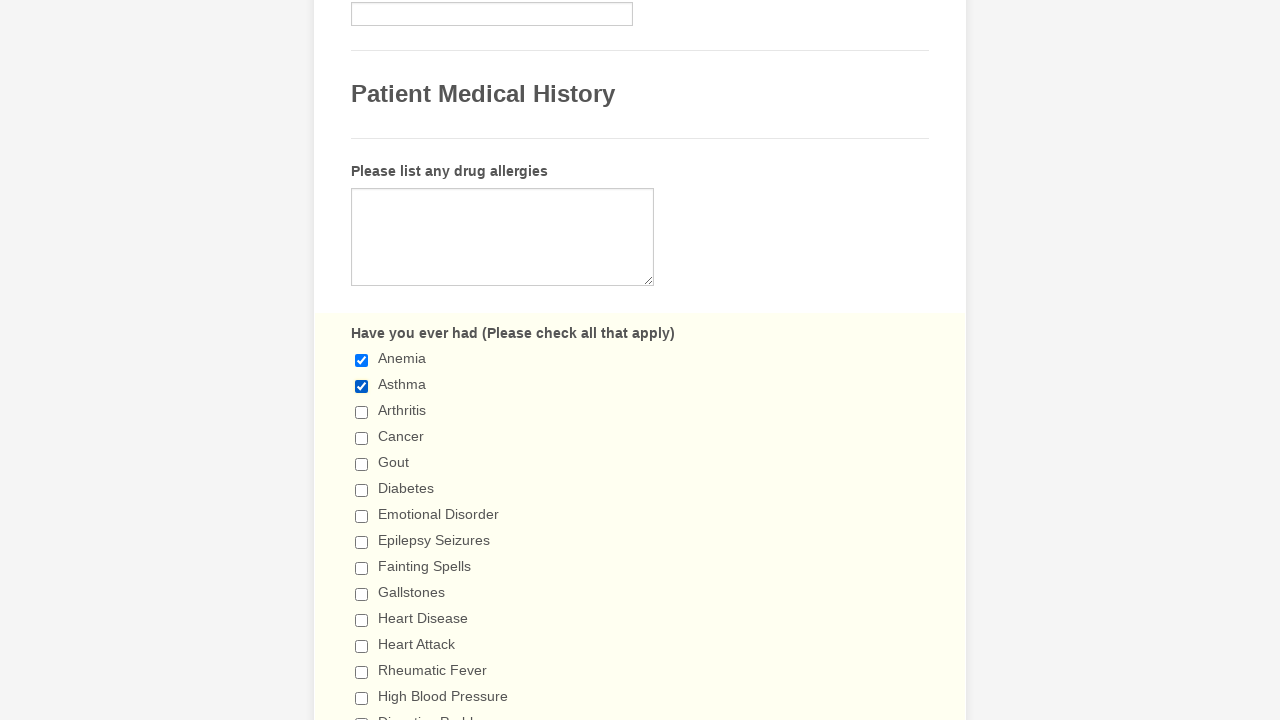

Clicked a checkbox to select it at (362, 412) on input.form-checkbox >> nth=2
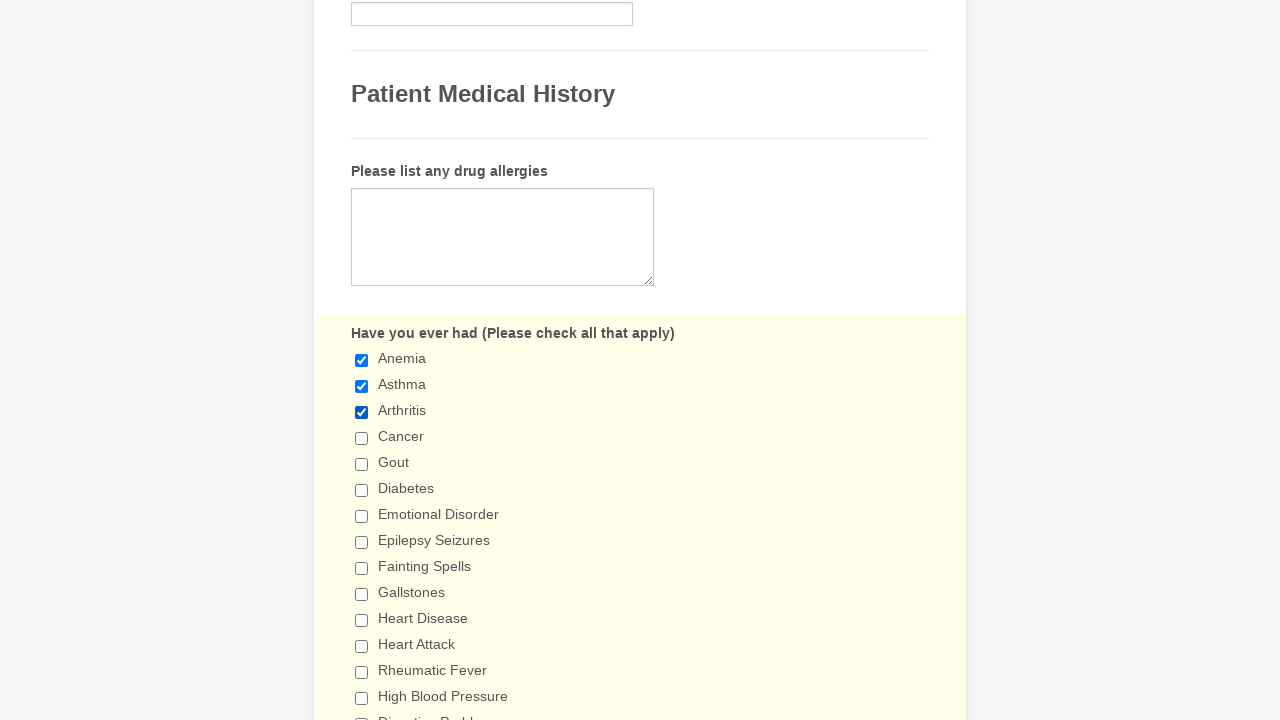

Clicked a checkbox to select it at (362, 438) on input.form-checkbox >> nth=3
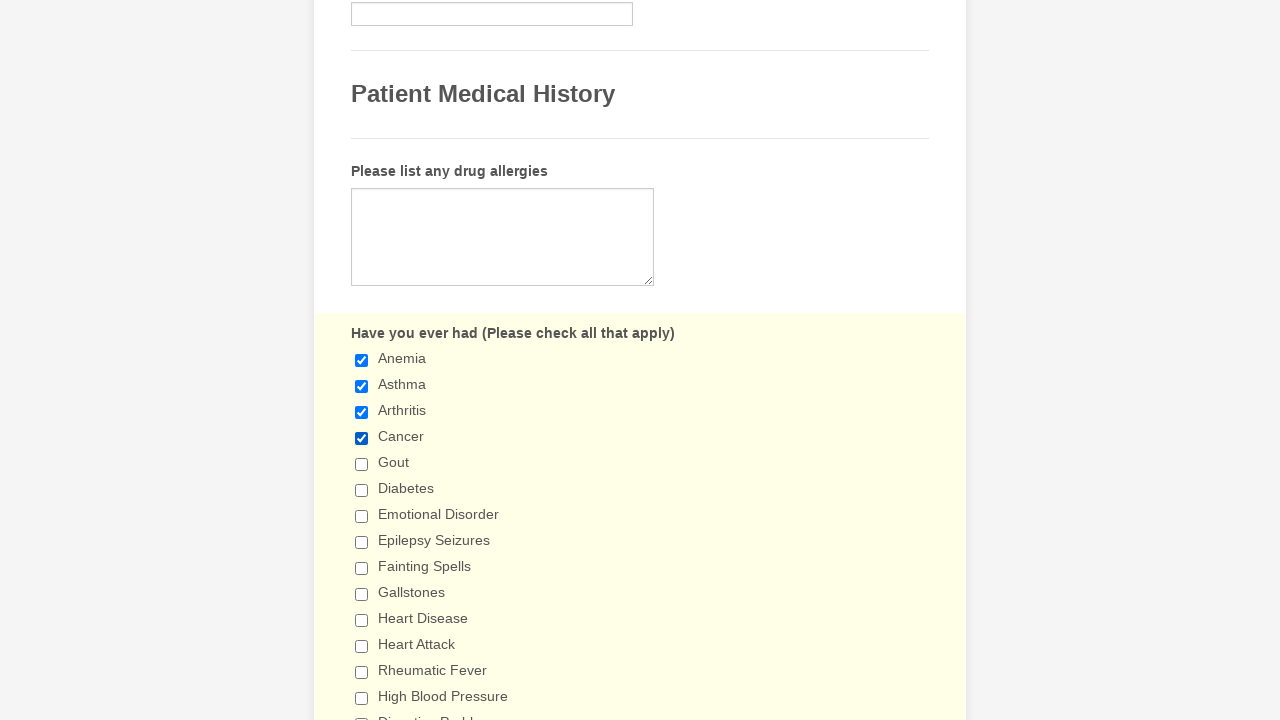

Clicked a checkbox to select it at (362, 464) on input.form-checkbox >> nth=4
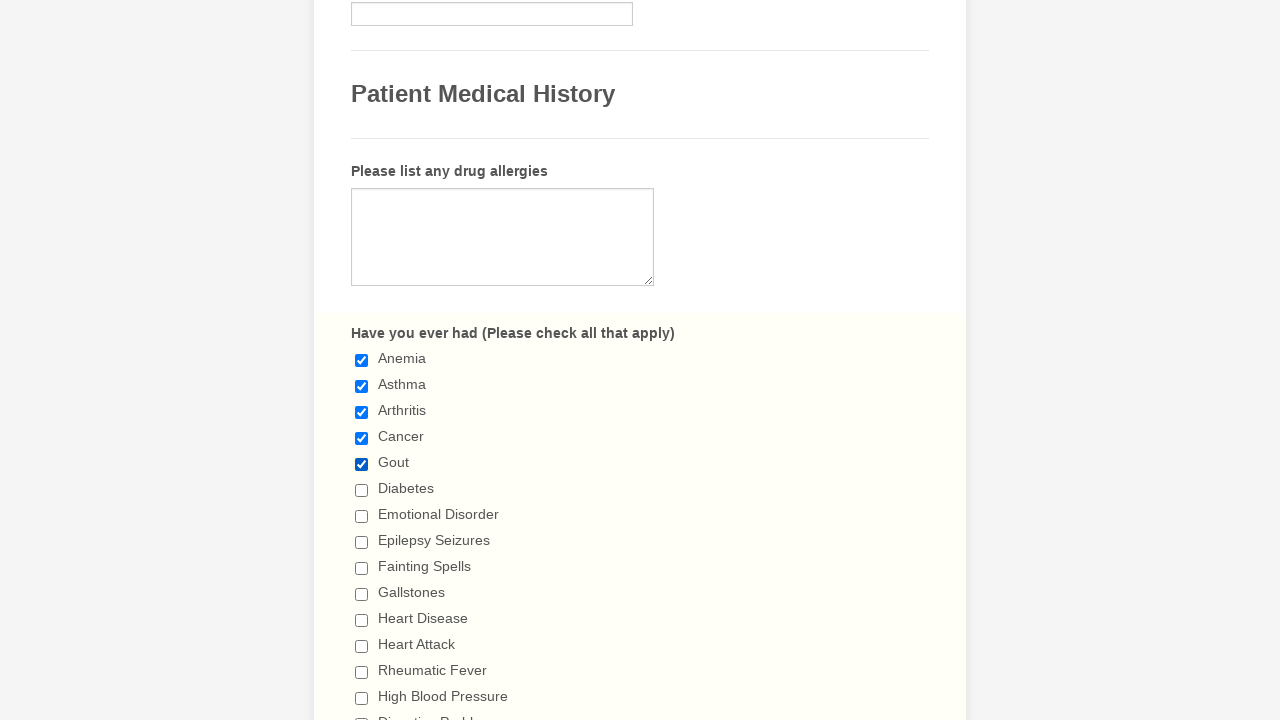

Clicked a checkbox to select it at (362, 490) on input.form-checkbox >> nth=5
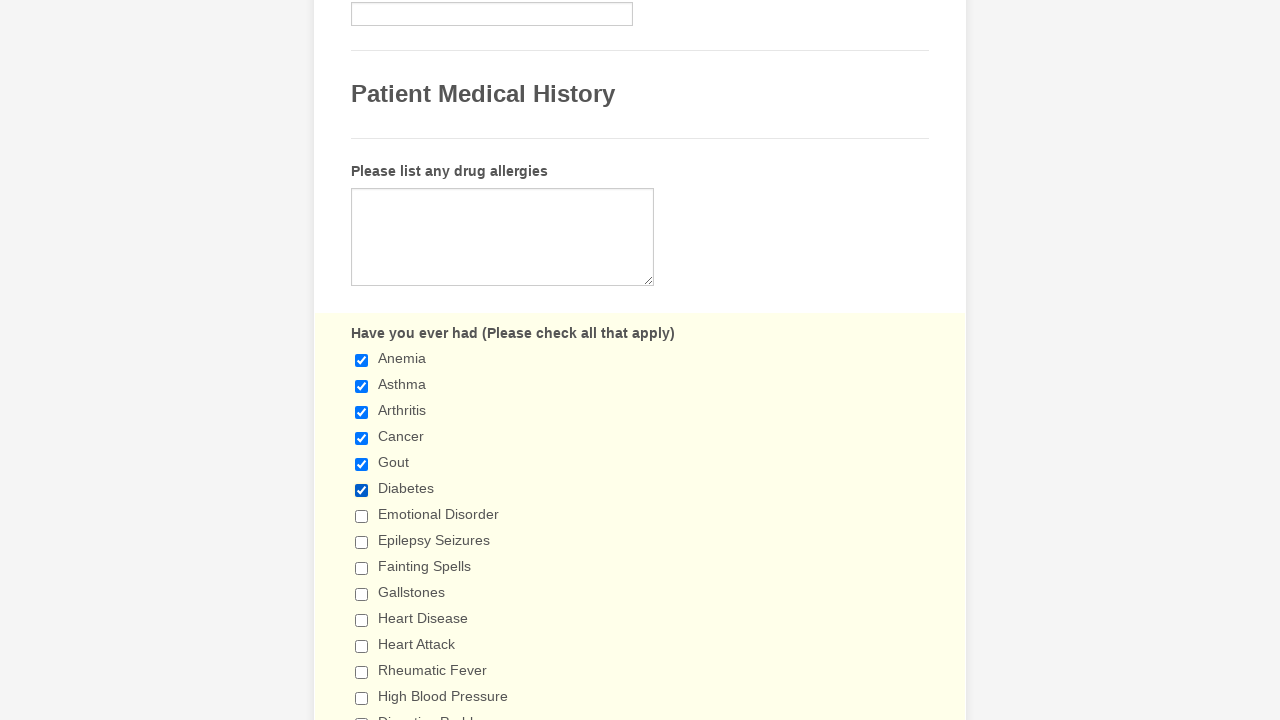

Clicked a checkbox to select it at (362, 516) on input.form-checkbox >> nth=6
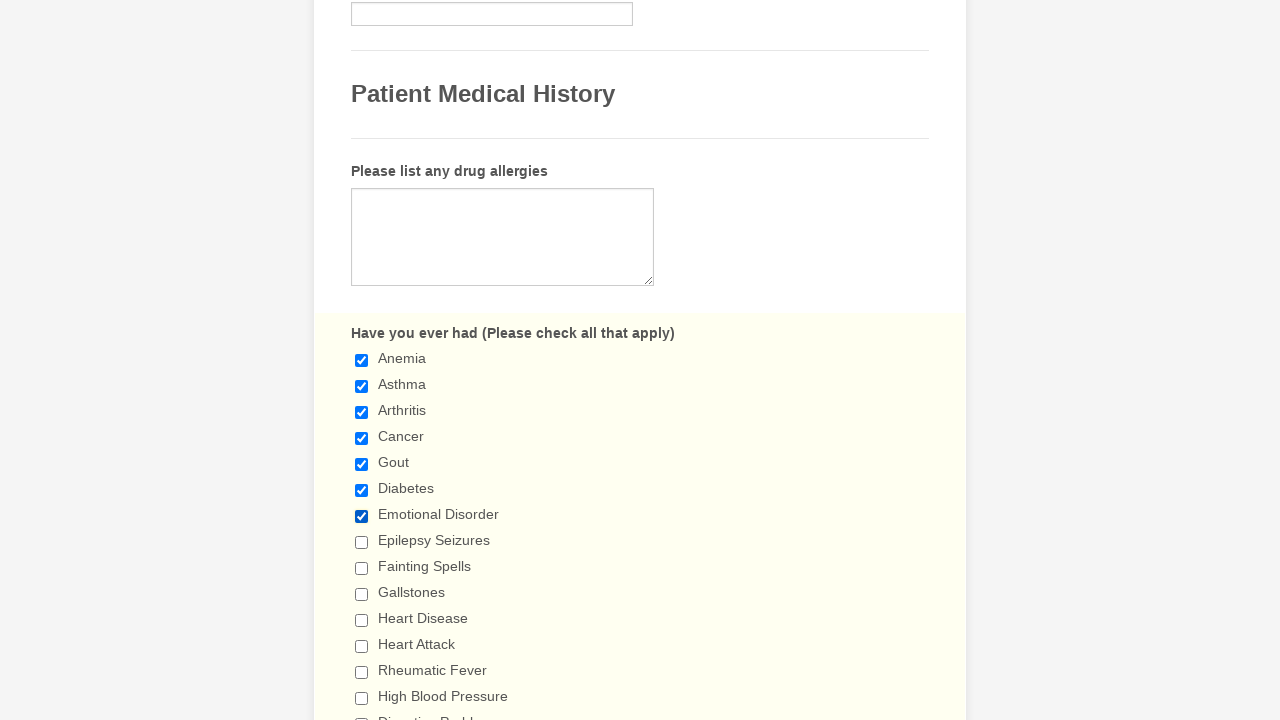

Clicked a checkbox to select it at (362, 542) on input.form-checkbox >> nth=7
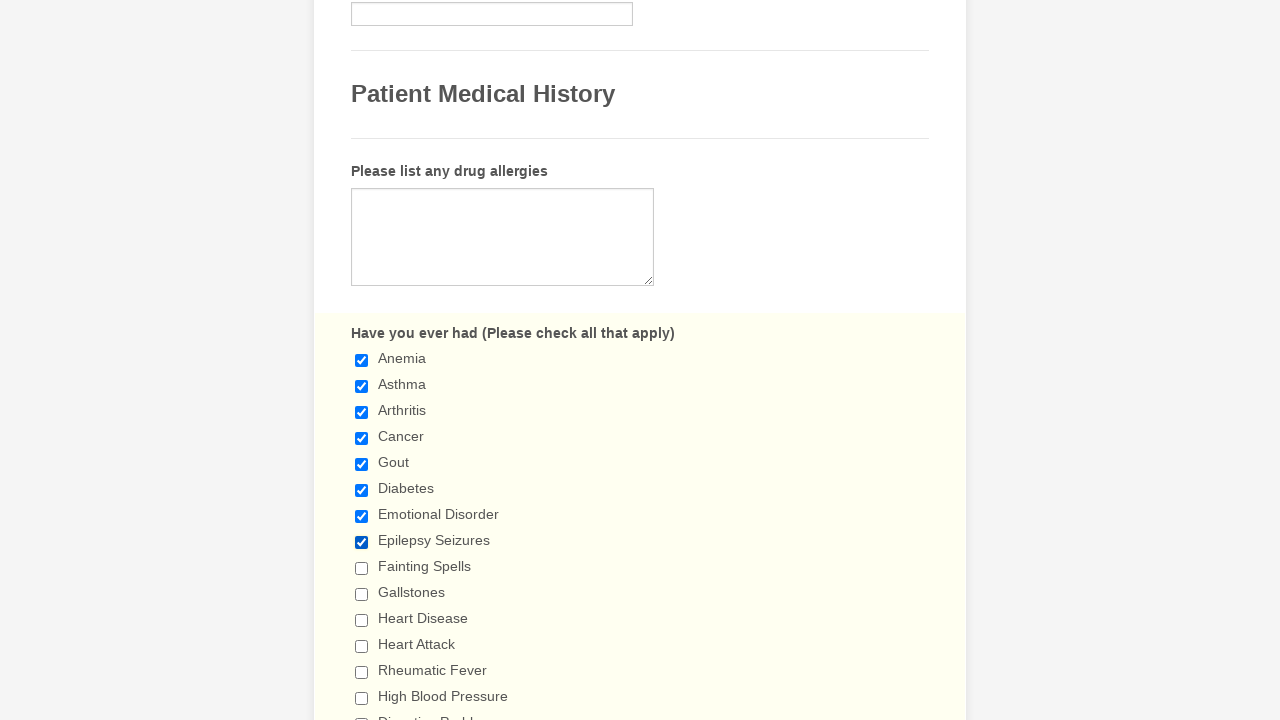

Clicked a checkbox to select it at (362, 568) on input.form-checkbox >> nth=8
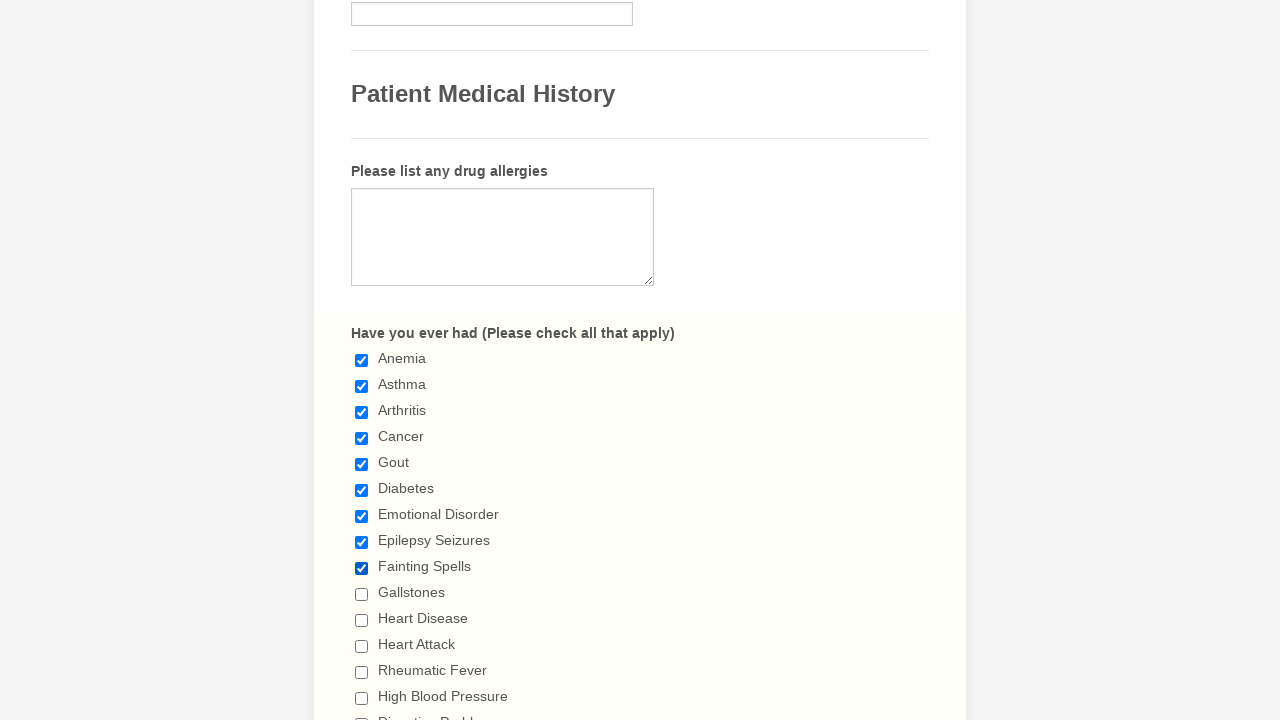

Clicked a checkbox to select it at (362, 594) on input.form-checkbox >> nth=9
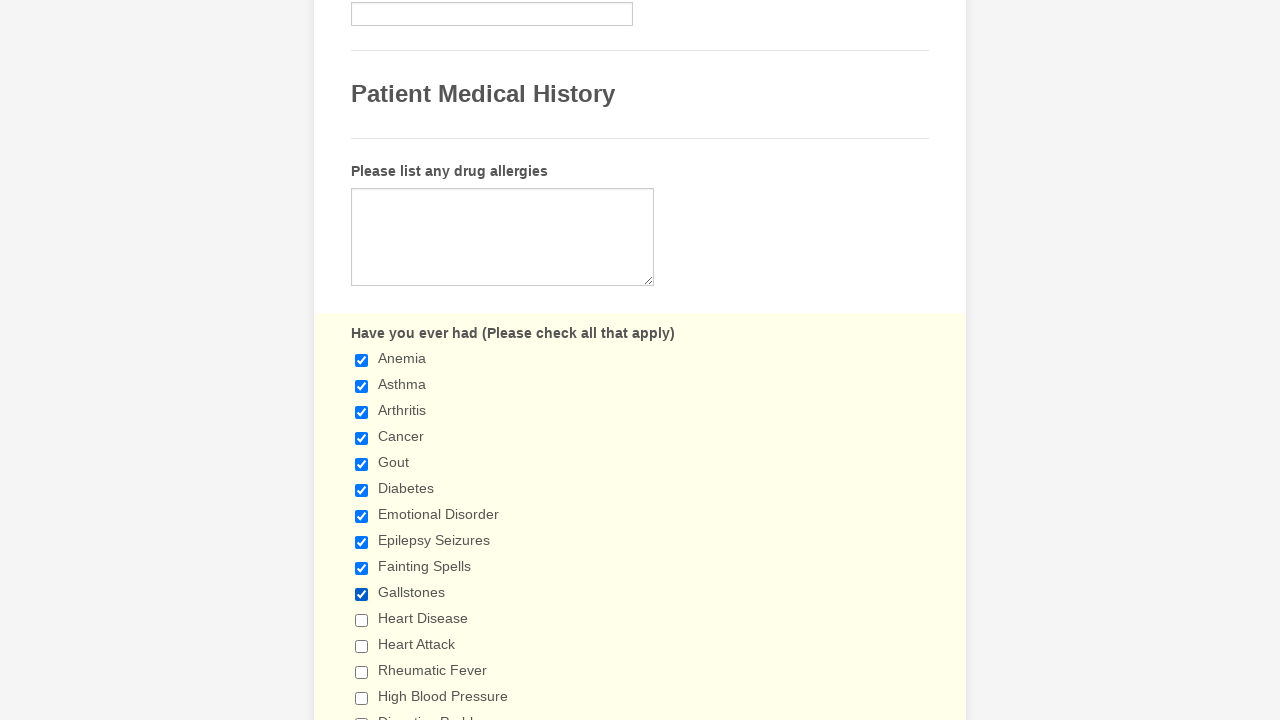

Clicked a checkbox to select it at (362, 620) on input.form-checkbox >> nth=10
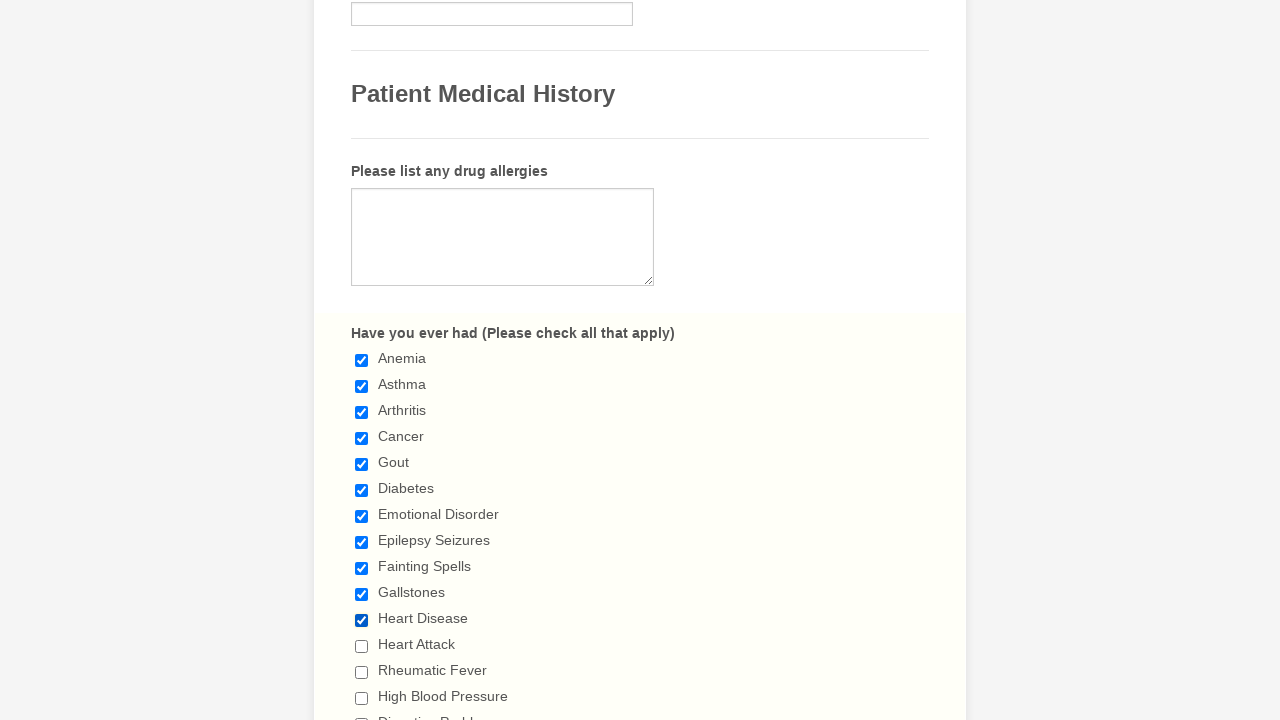

Clicked a checkbox to select it at (362, 646) on input.form-checkbox >> nth=11
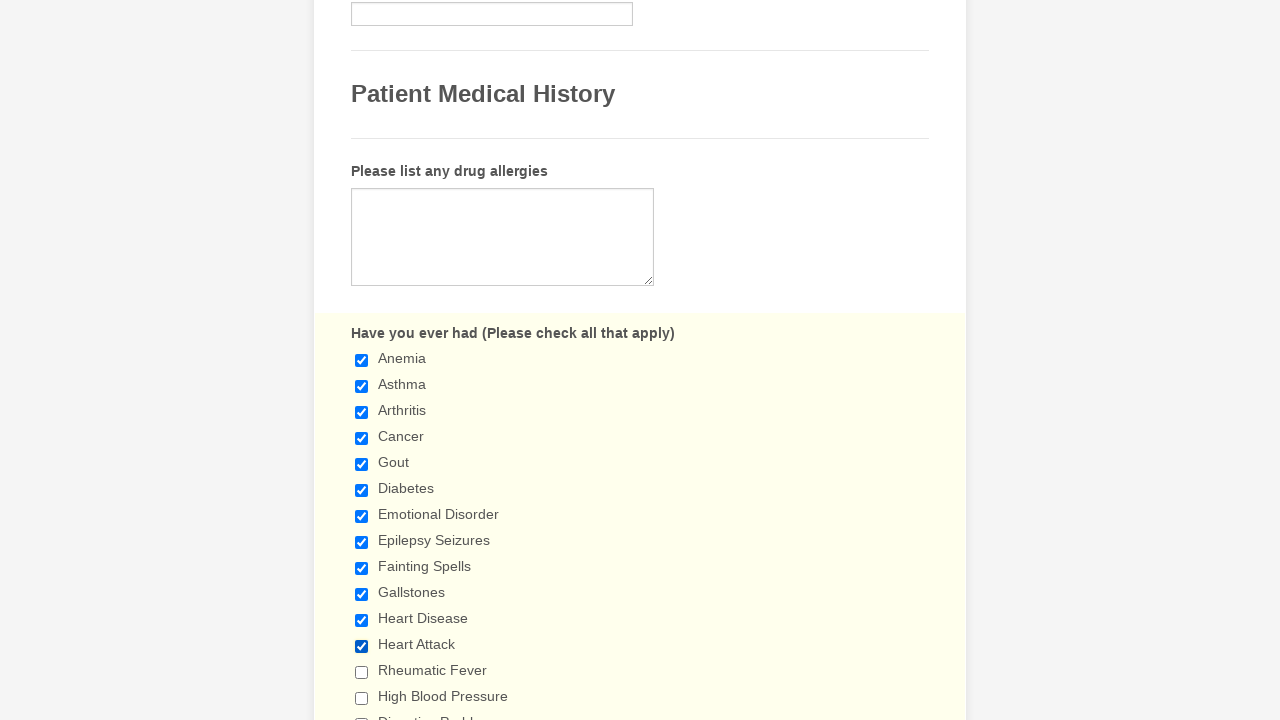

Clicked a checkbox to select it at (362, 672) on input.form-checkbox >> nth=12
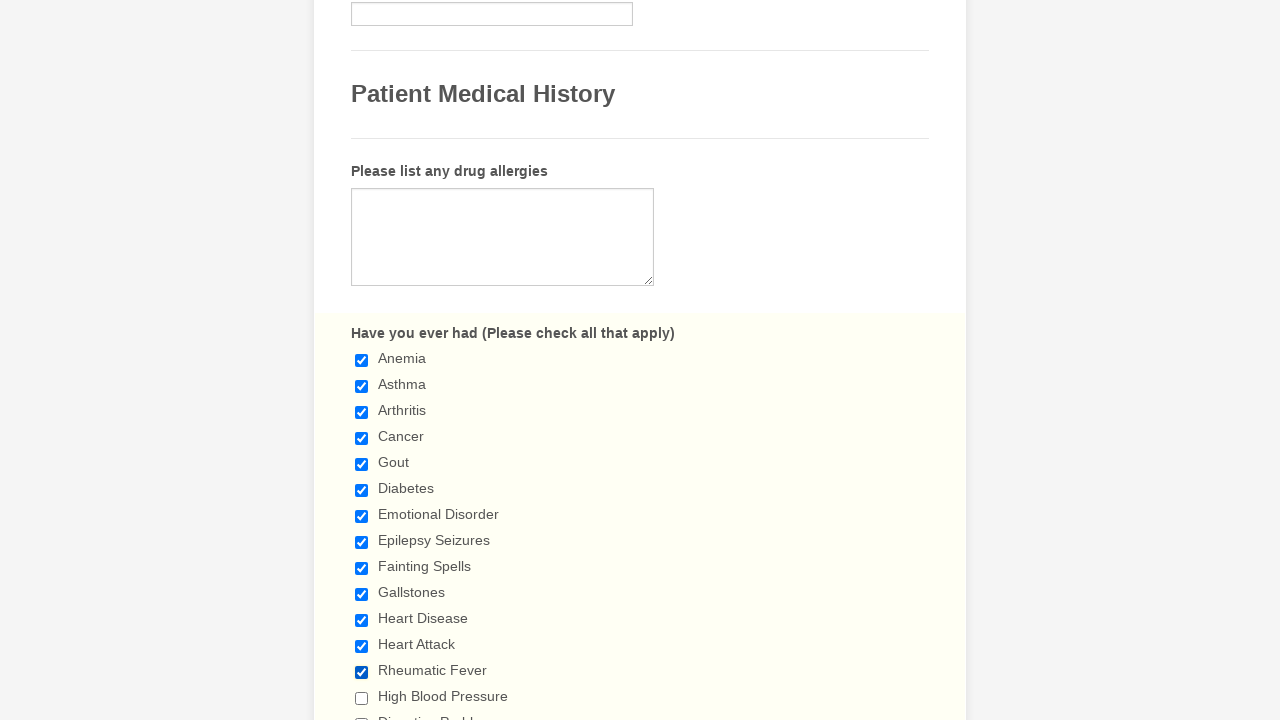

Clicked a checkbox to select it at (362, 698) on input.form-checkbox >> nth=13
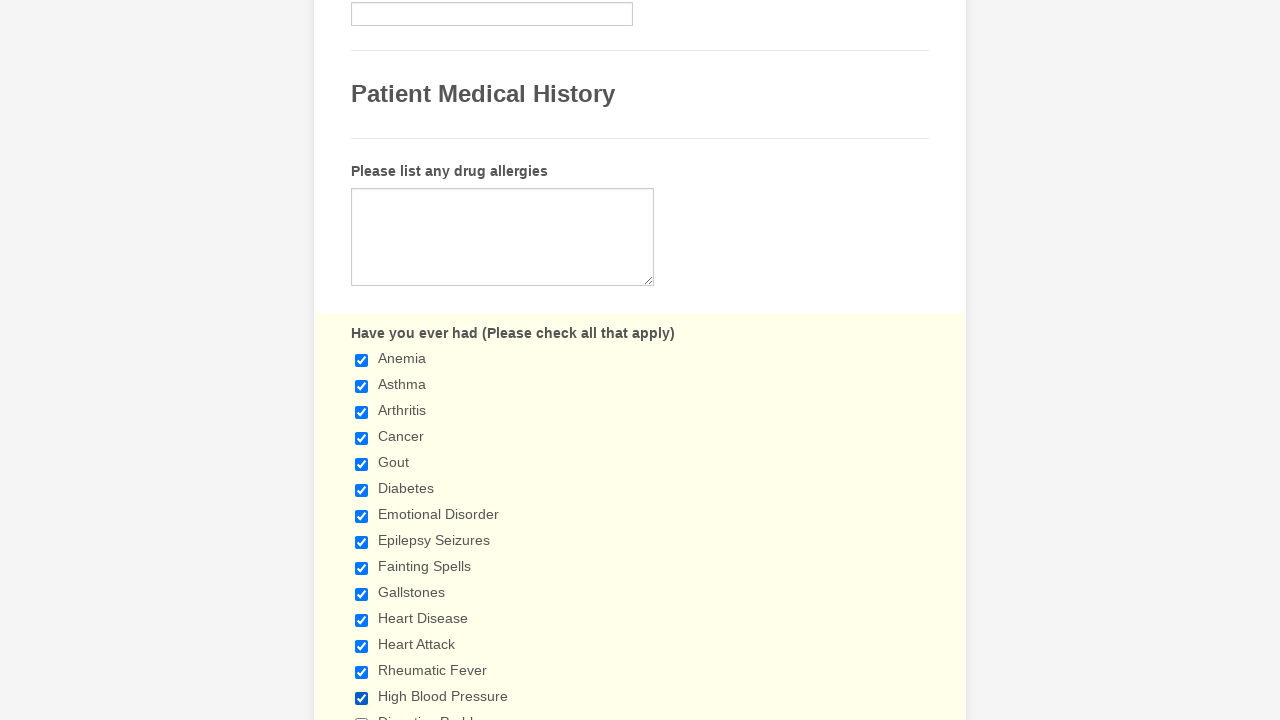

Clicked a checkbox to select it at (362, 714) on input.form-checkbox >> nth=14
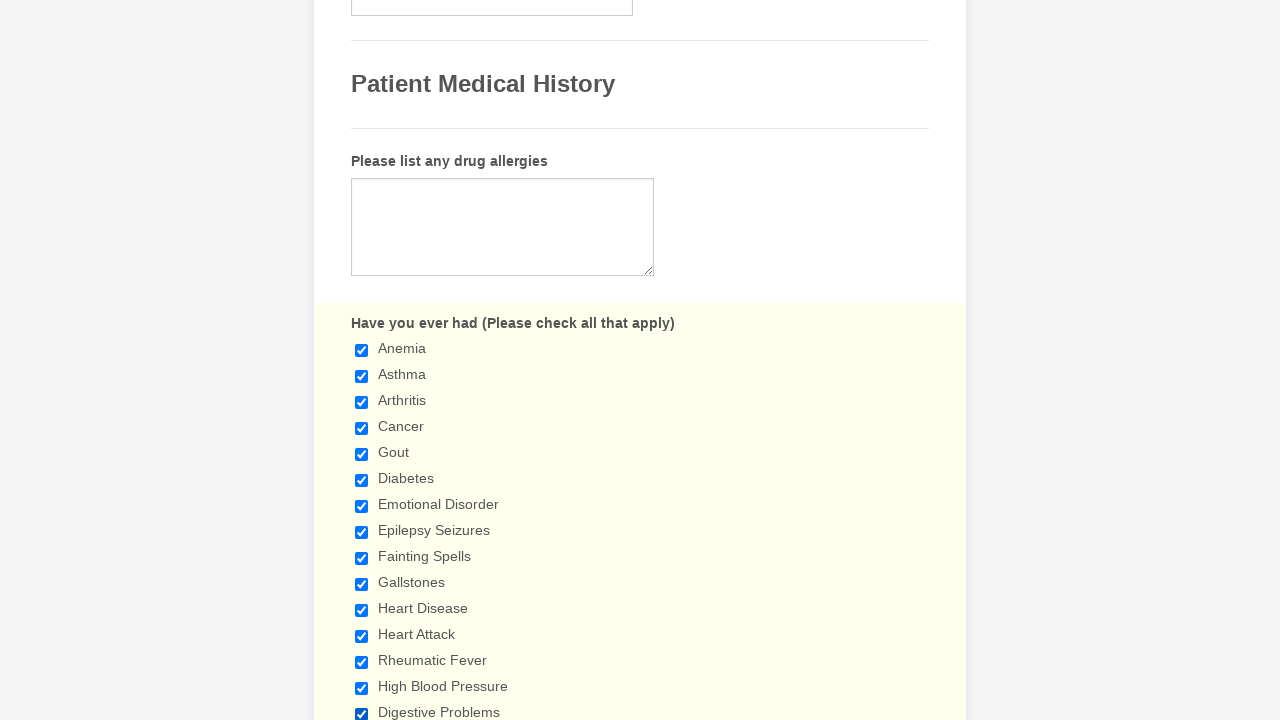

Clicked a checkbox to select it at (362, 360) on input.form-checkbox >> nth=15
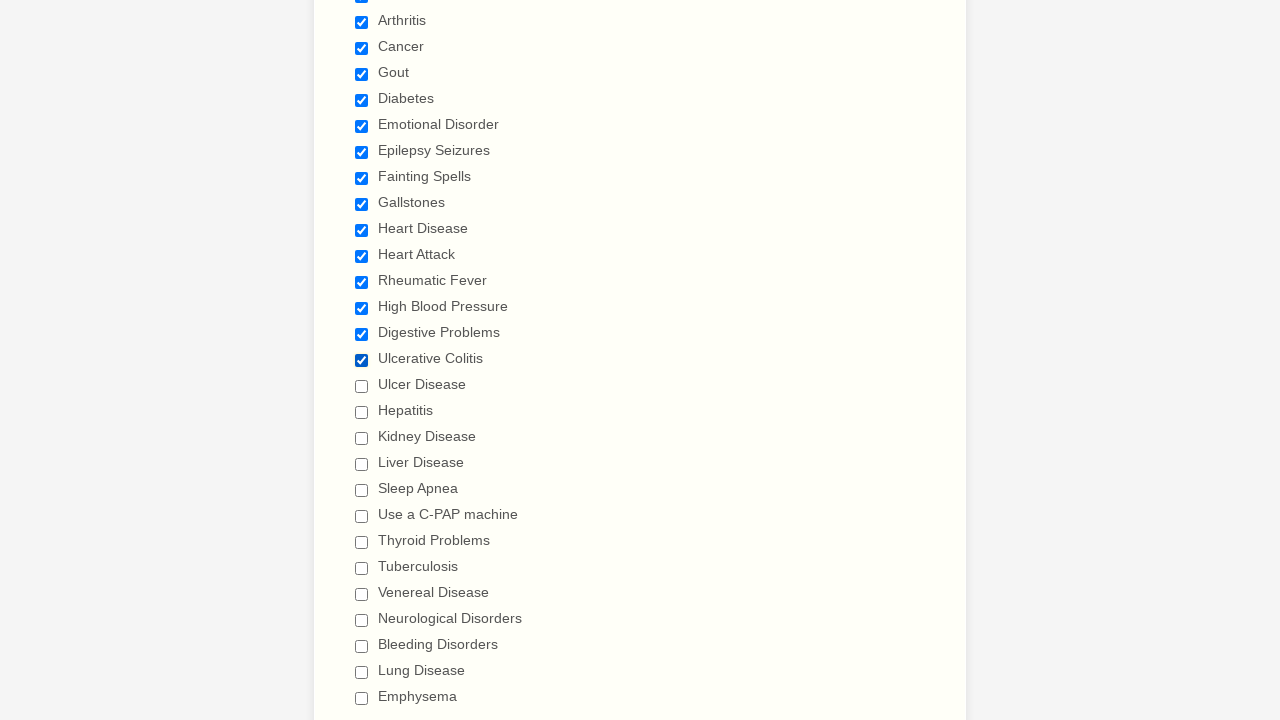

Clicked a checkbox to select it at (362, 386) on input.form-checkbox >> nth=16
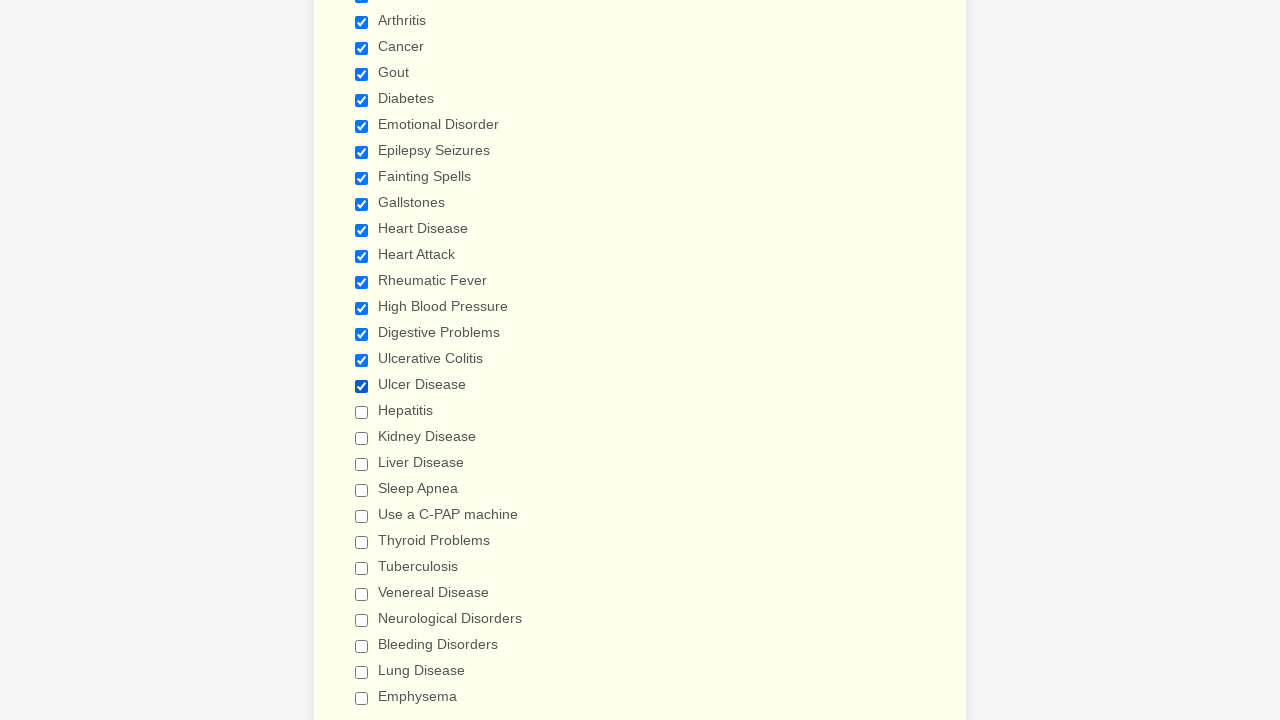

Clicked a checkbox to select it at (362, 412) on input.form-checkbox >> nth=17
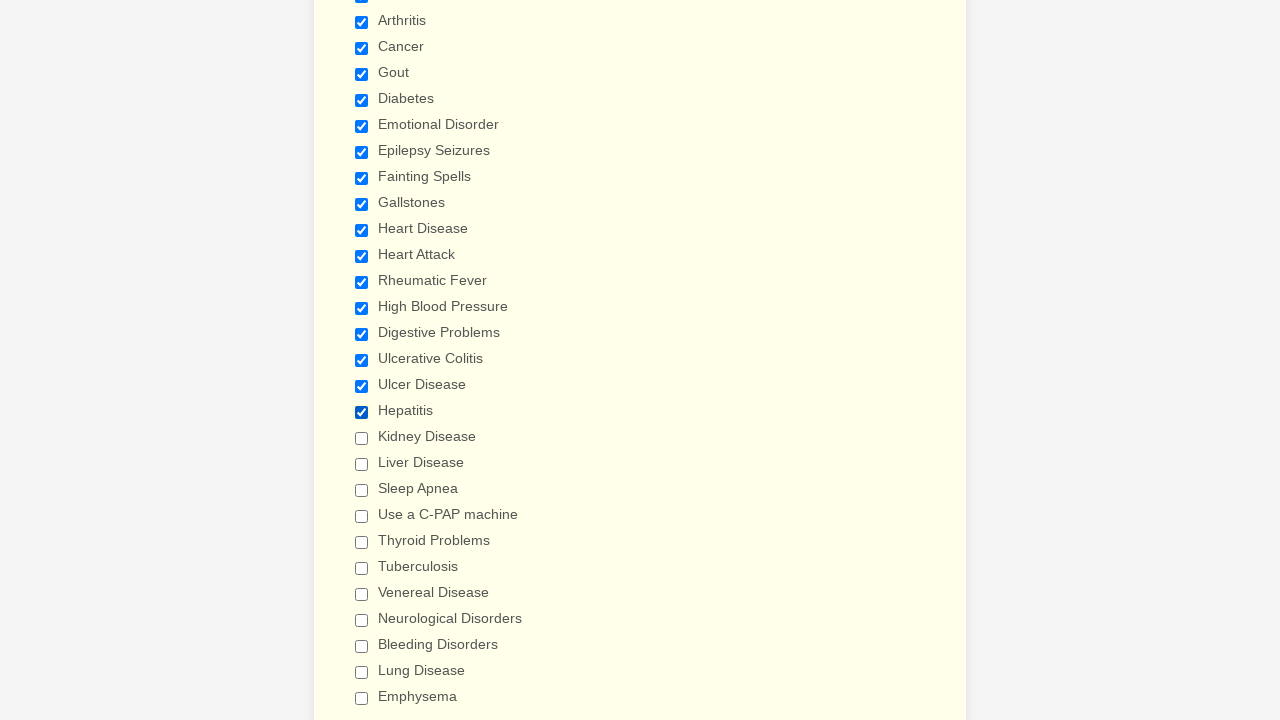

Clicked a checkbox to select it at (362, 438) on input.form-checkbox >> nth=18
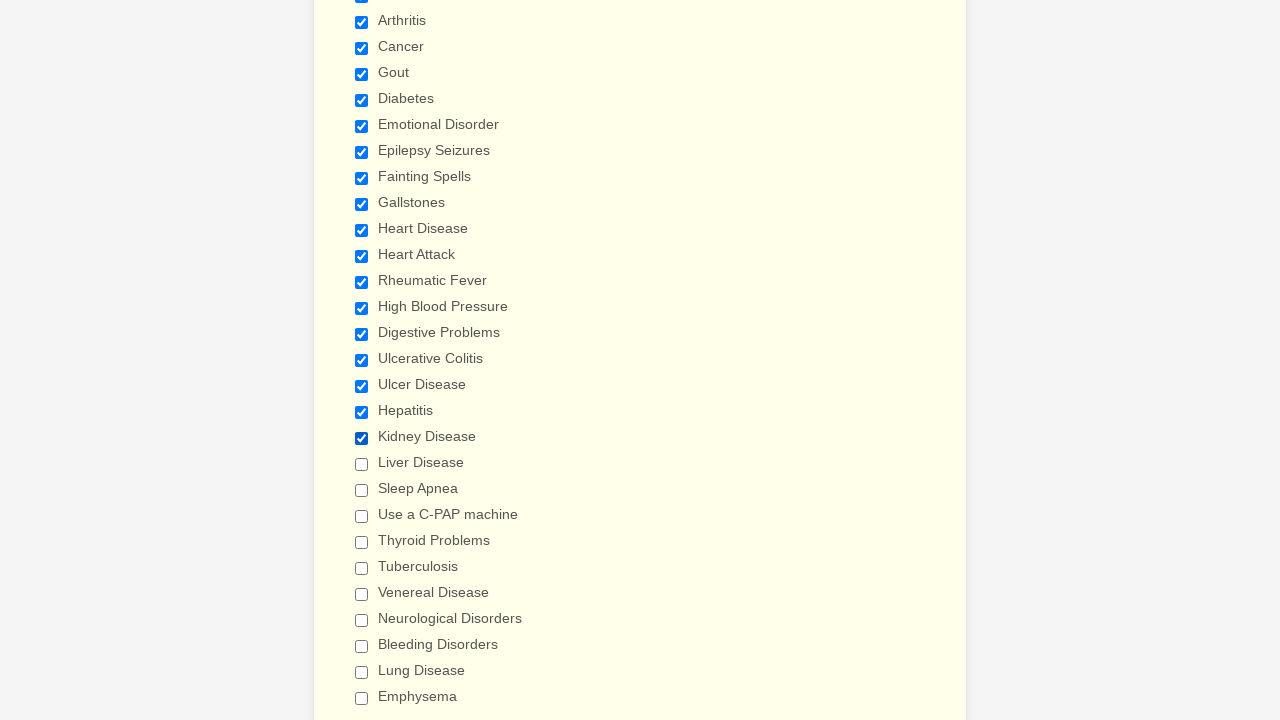

Clicked a checkbox to select it at (362, 464) on input.form-checkbox >> nth=19
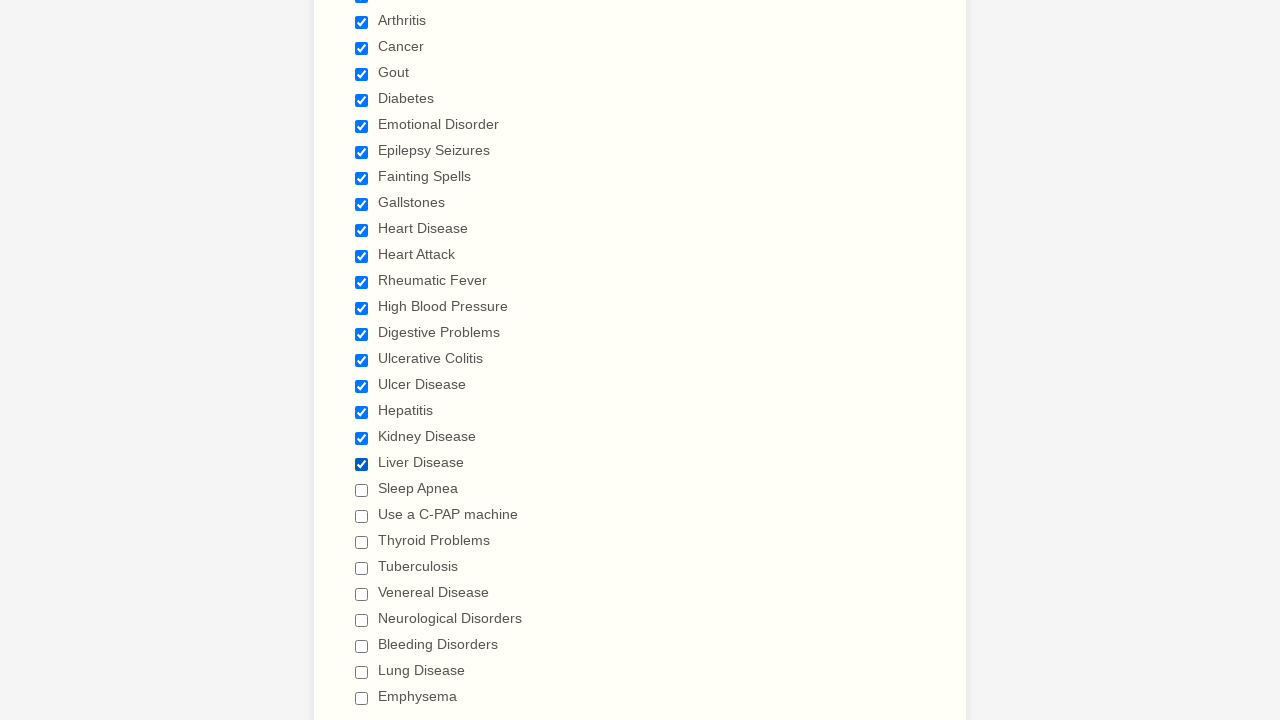

Clicked a checkbox to select it at (362, 490) on input.form-checkbox >> nth=20
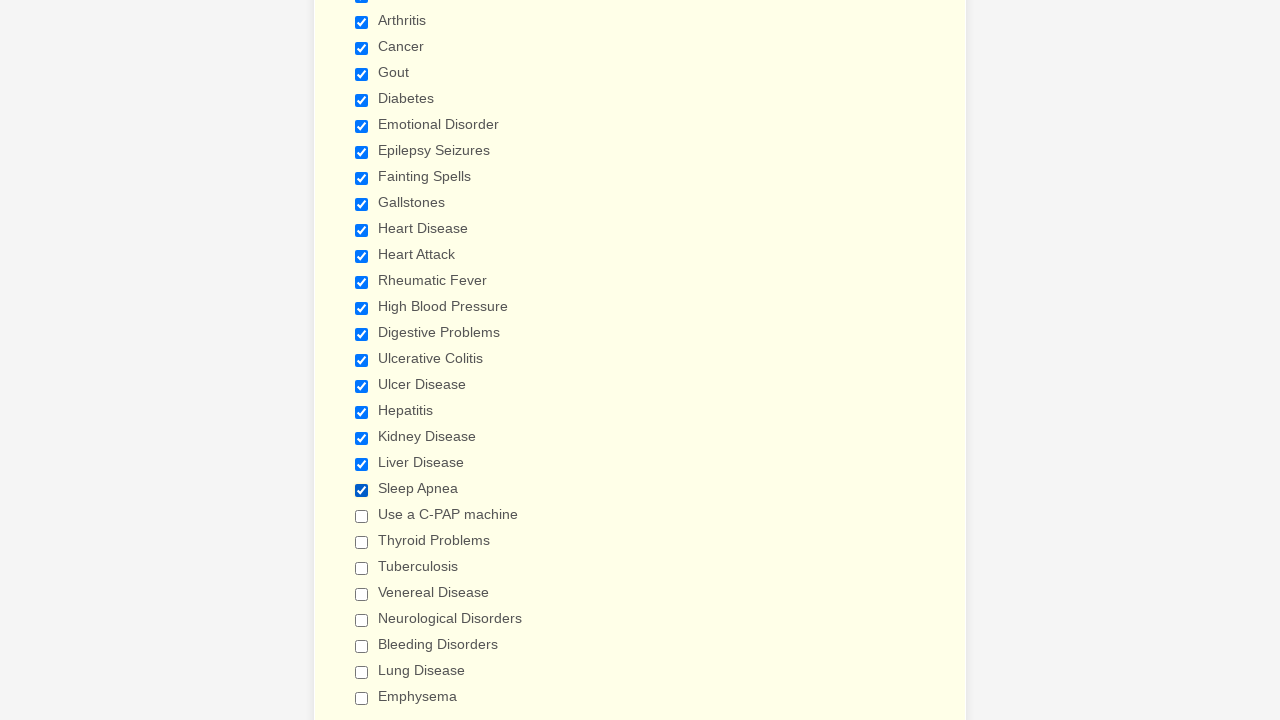

Clicked a checkbox to select it at (362, 516) on input.form-checkbox >> nth=21
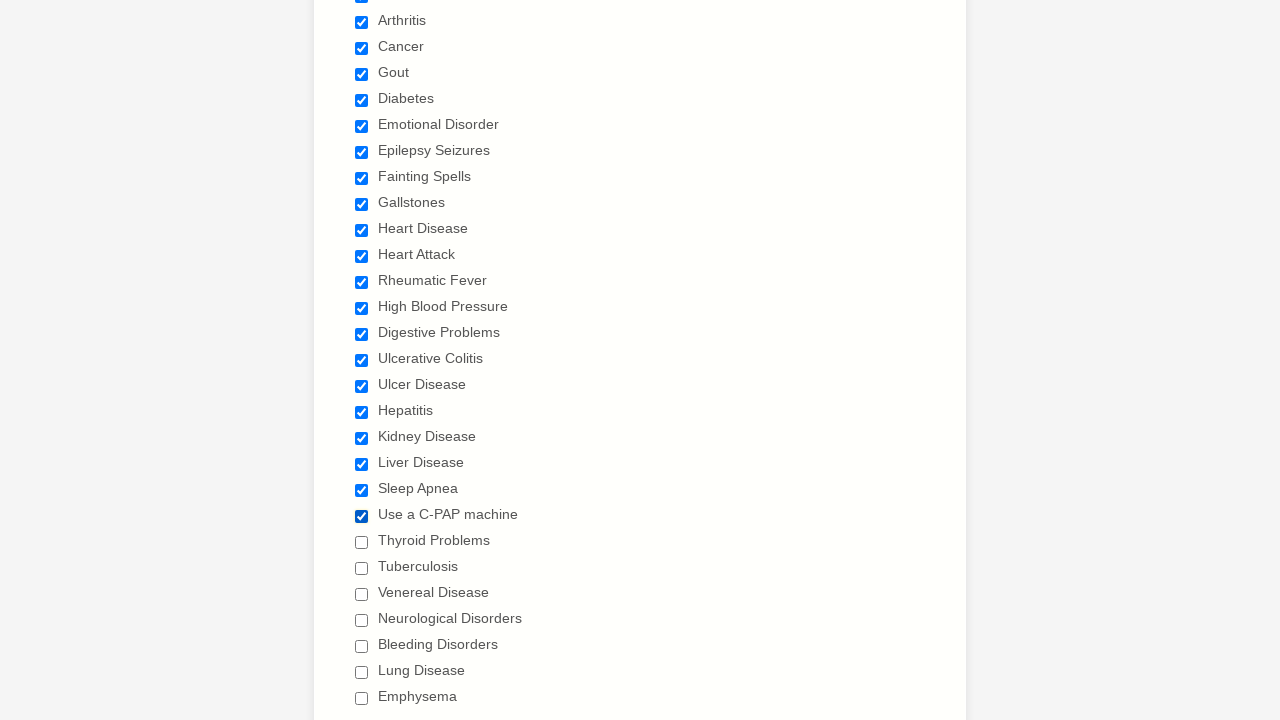

Clicked a checkbox to select it at (362, 542) on input.form-checkbox >> nth=22
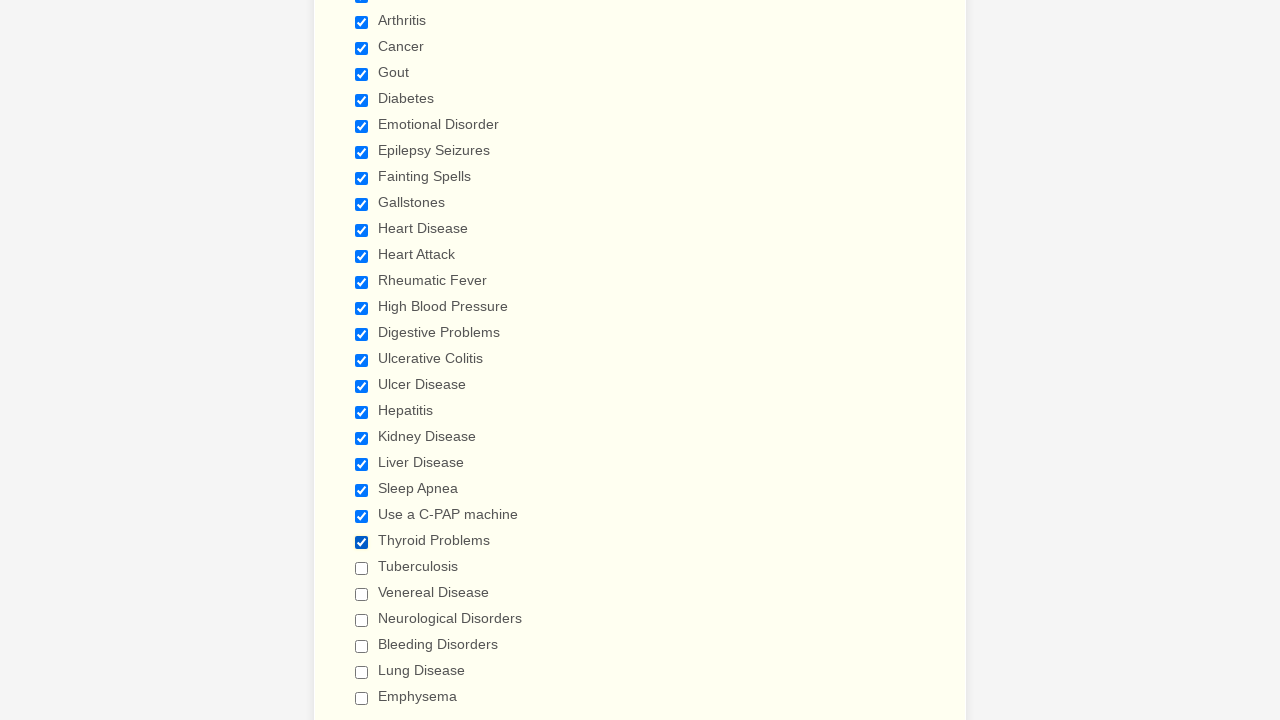

Clicked a checkbox to select it at (362, 568) on input.form-checkbox >> nth=23
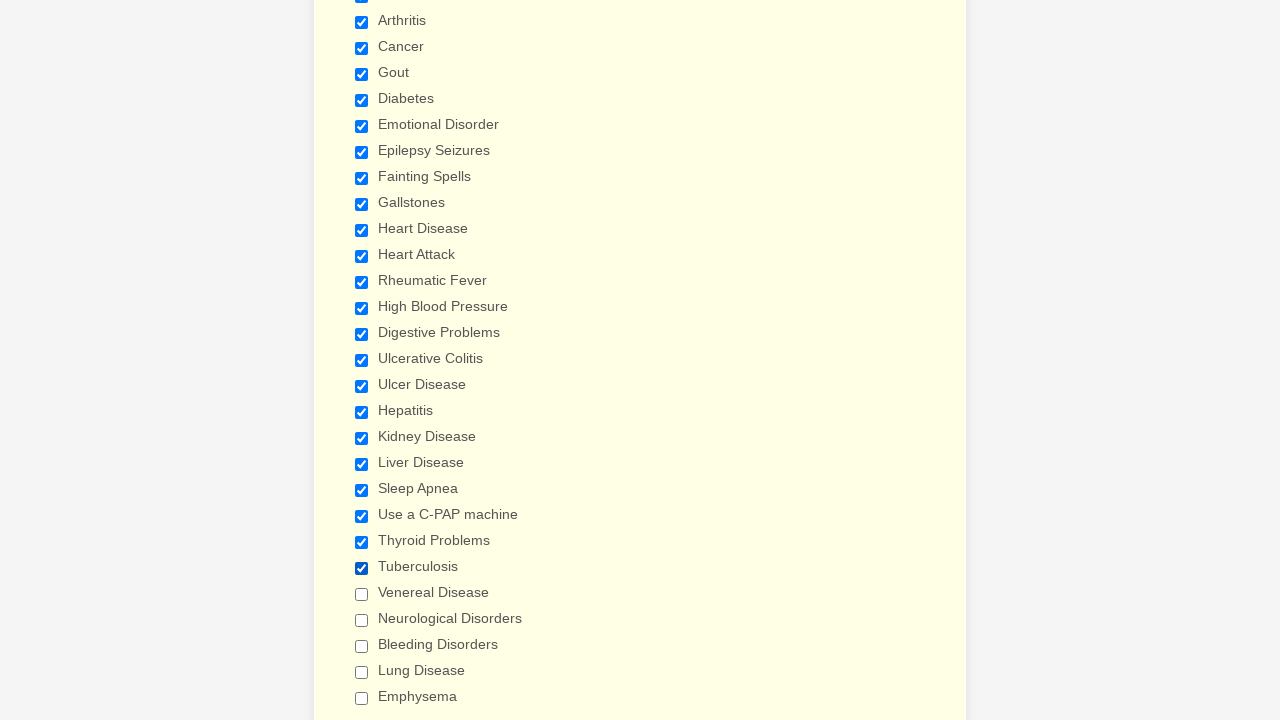

Clicked a checkbox to select it at (362, 594) on input.form-checkbox >> nth=24
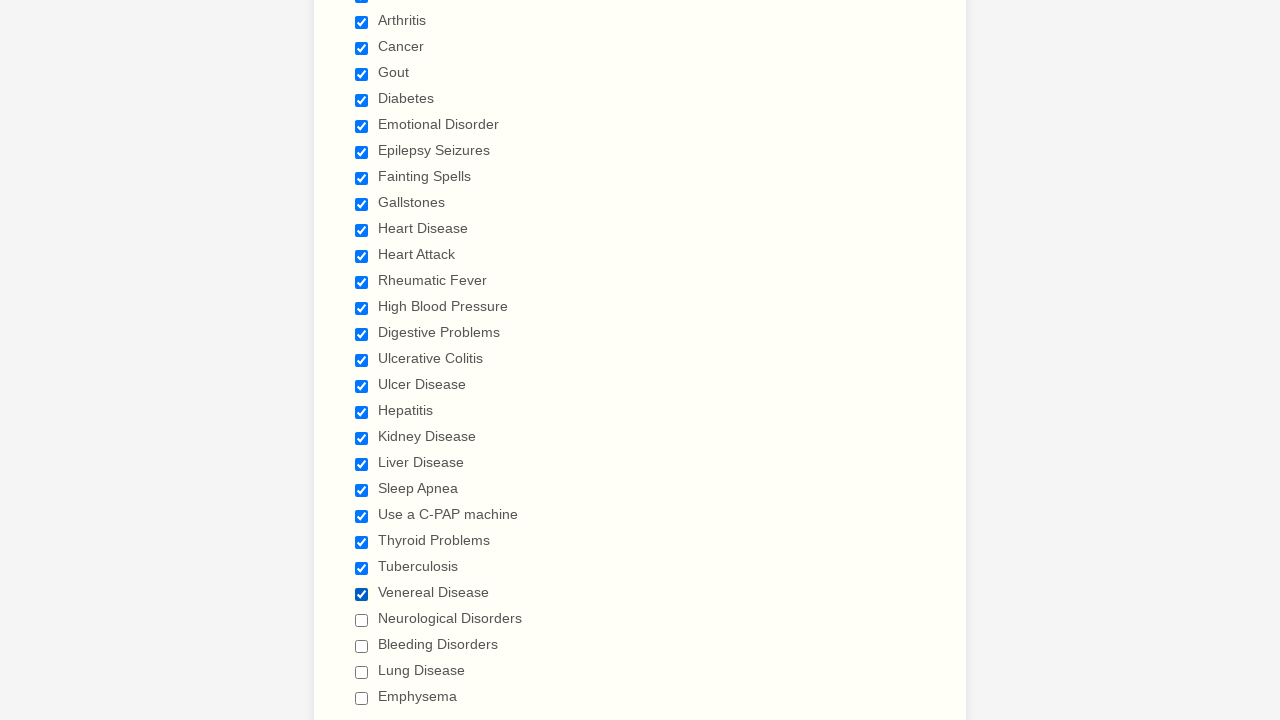

Clicked a checkbox to select it at (362, 620) on input.form-checkbox >> nth=25
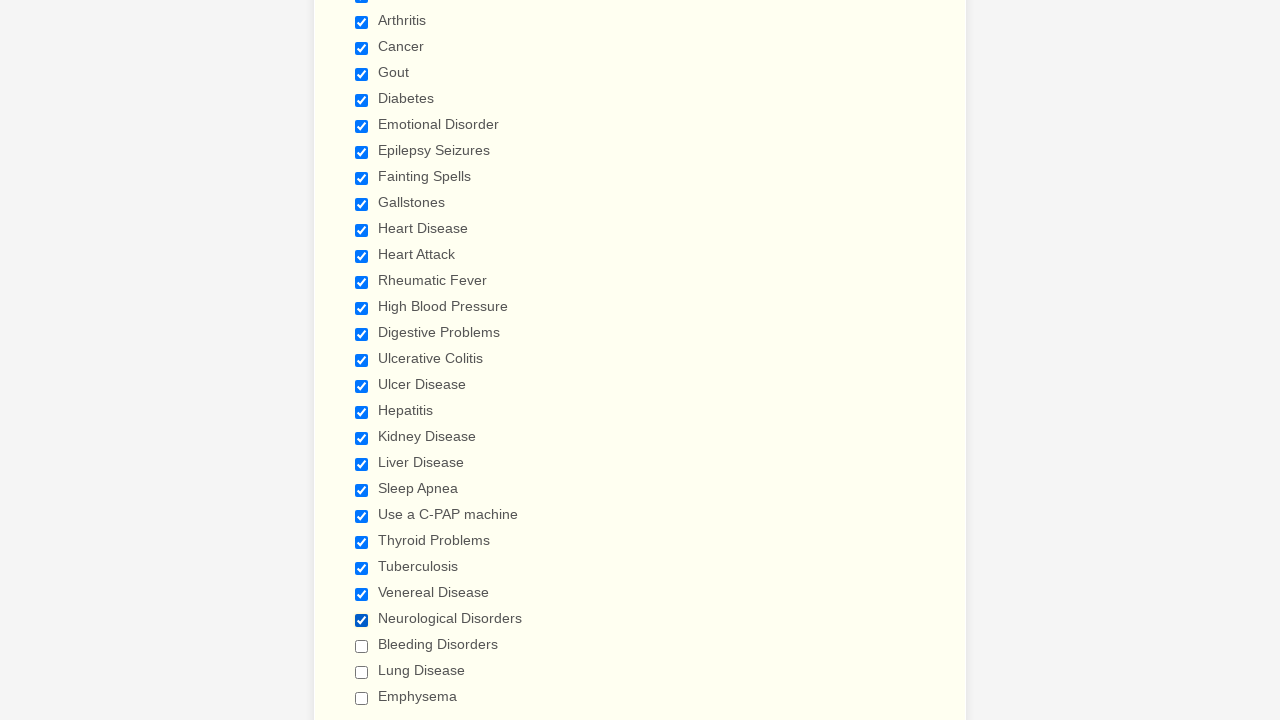

Clicked a checkbox to select it at (362, 646) on input.form-checkbox >> nth=26
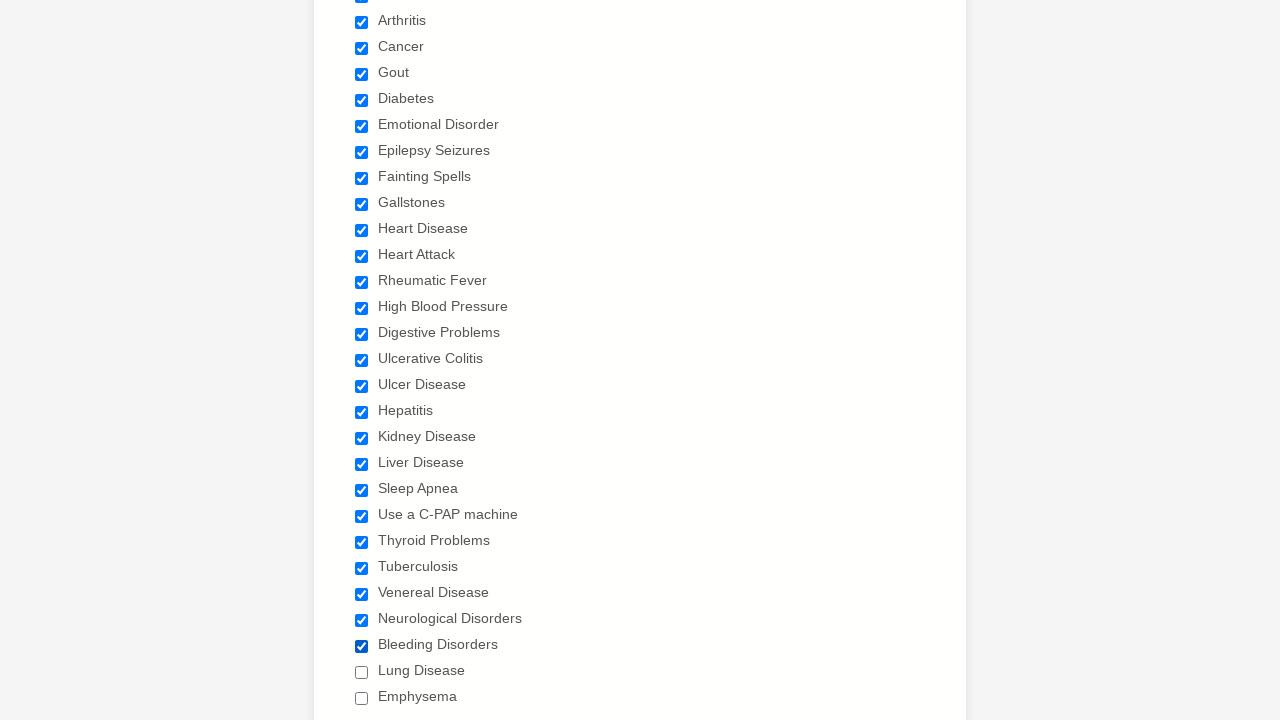

Clicked a checkbox to select it at (362, 672) on input.form-checkbox >> nth=27
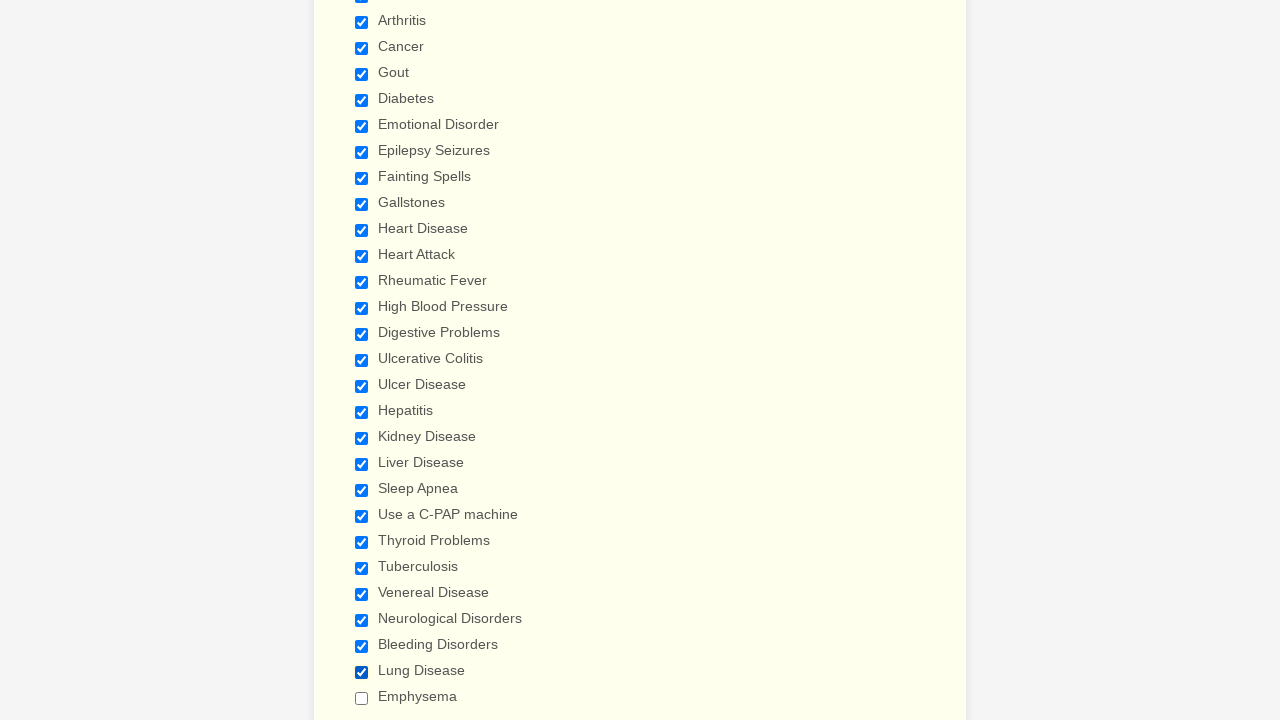

Clicked a checkbox to select it at (362, 698) on input.form-checkbox >> nth=28
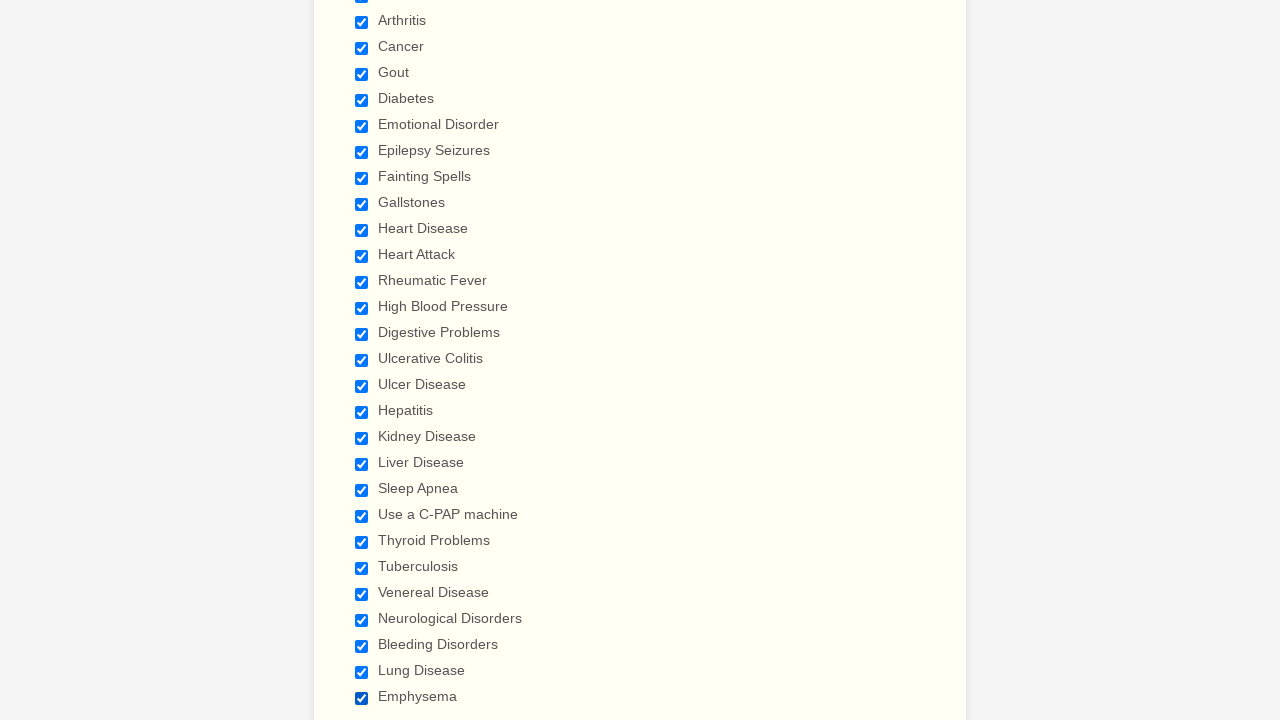

Verified that a checkbox is checked
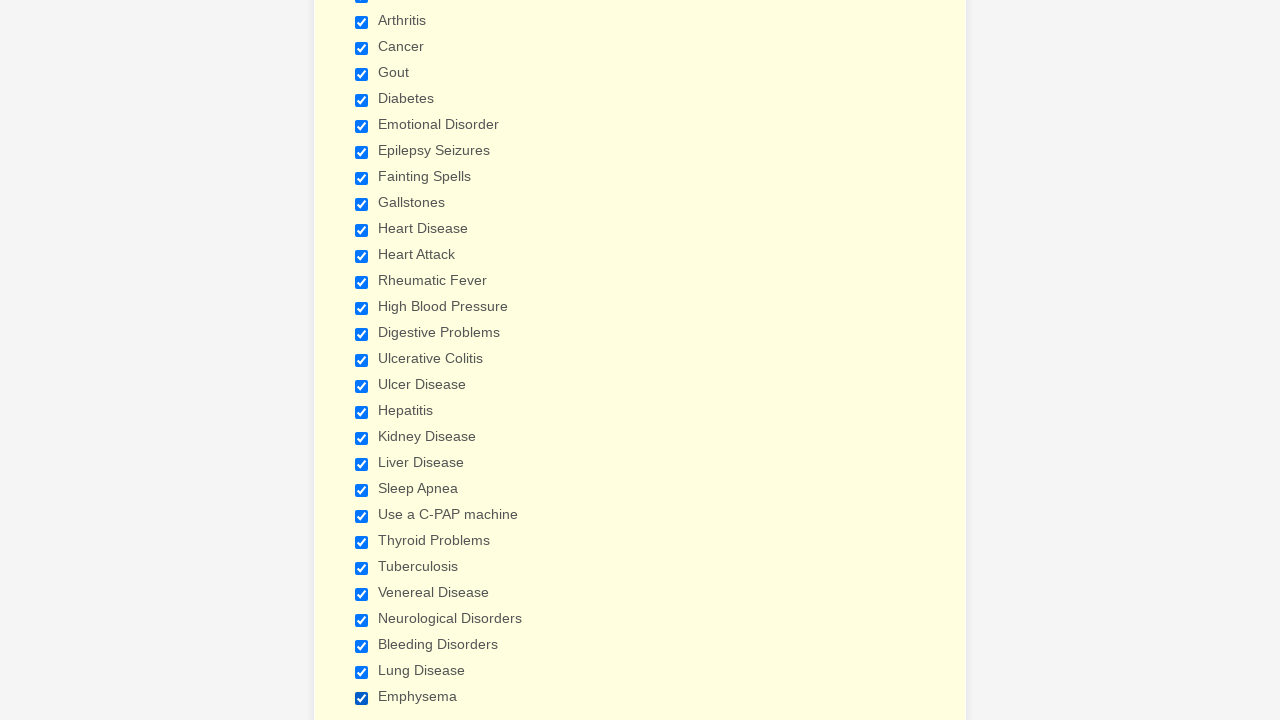

Verified that a checkbox is checked
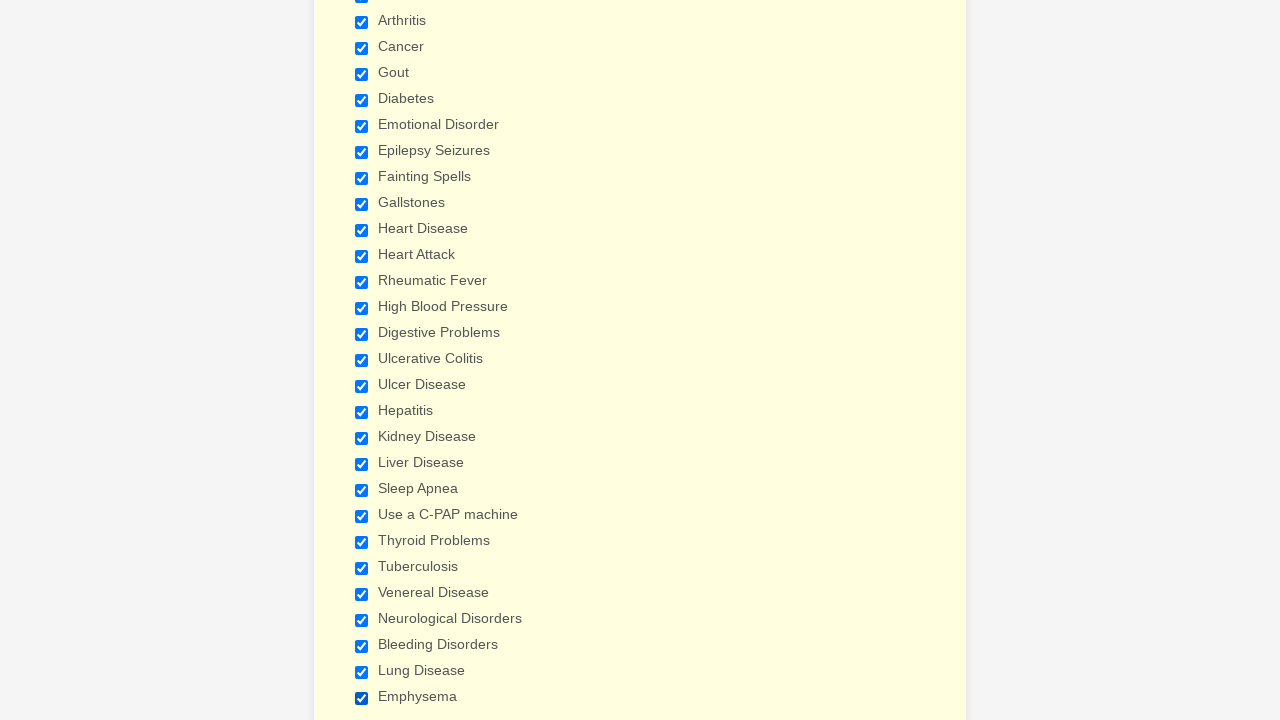

Verified that a checkbox is checked
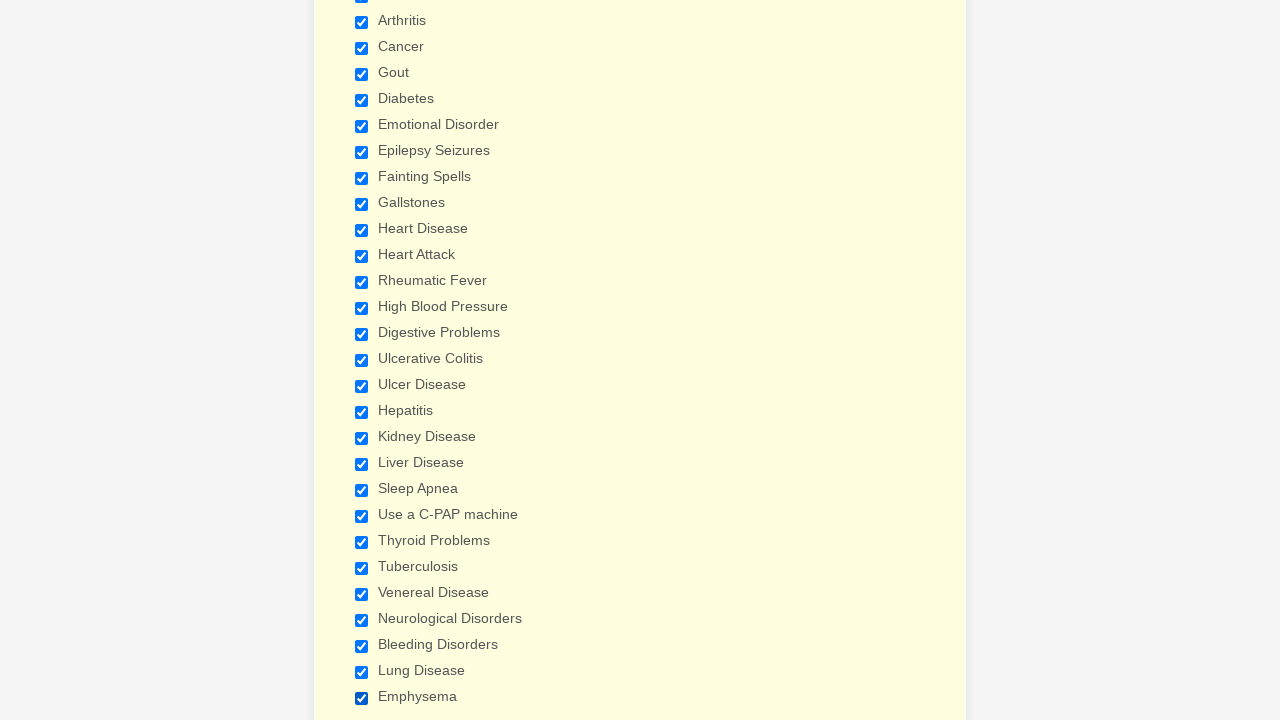

Verified that a checkbox is checked
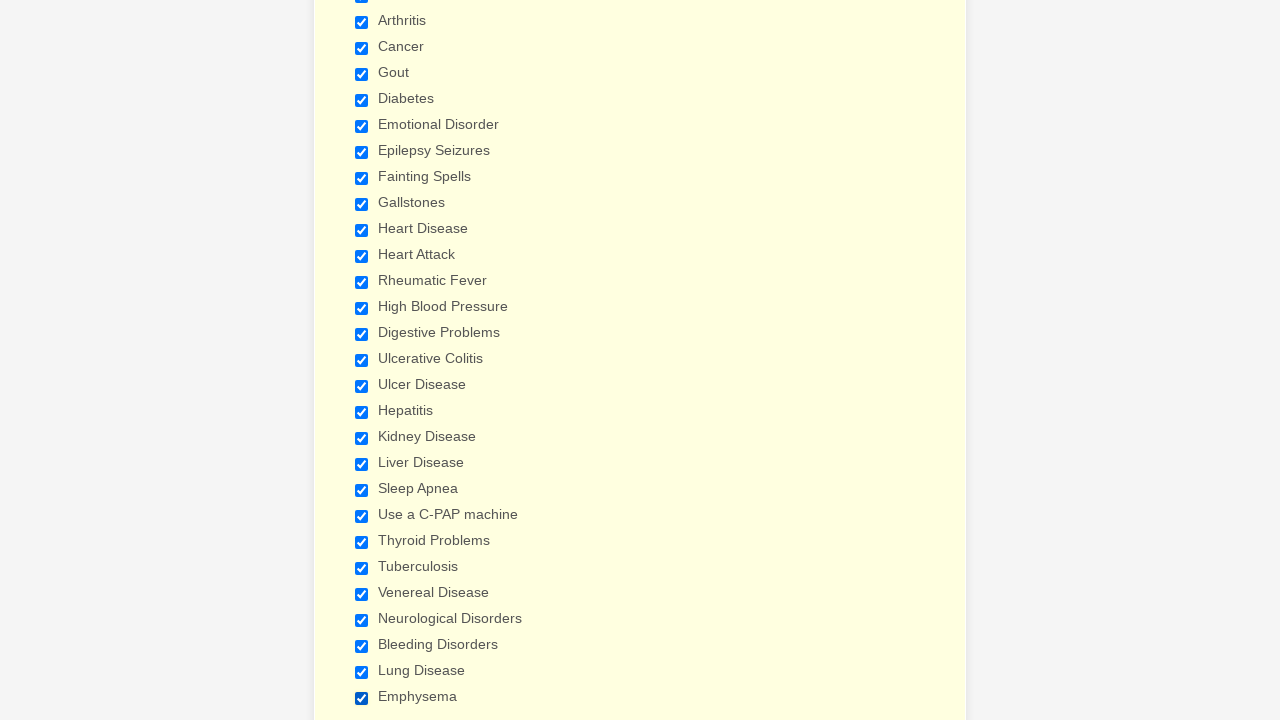

Verified that a checkbox is checked
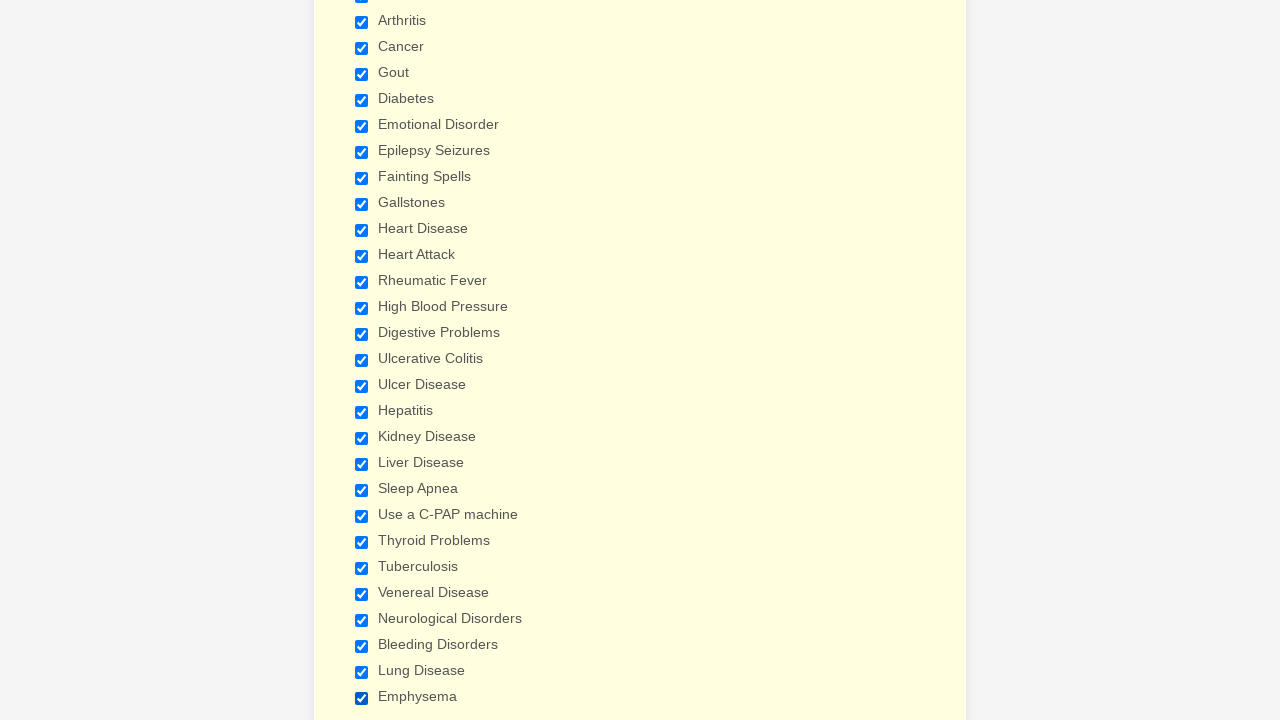

Verified that a checkbox is checked
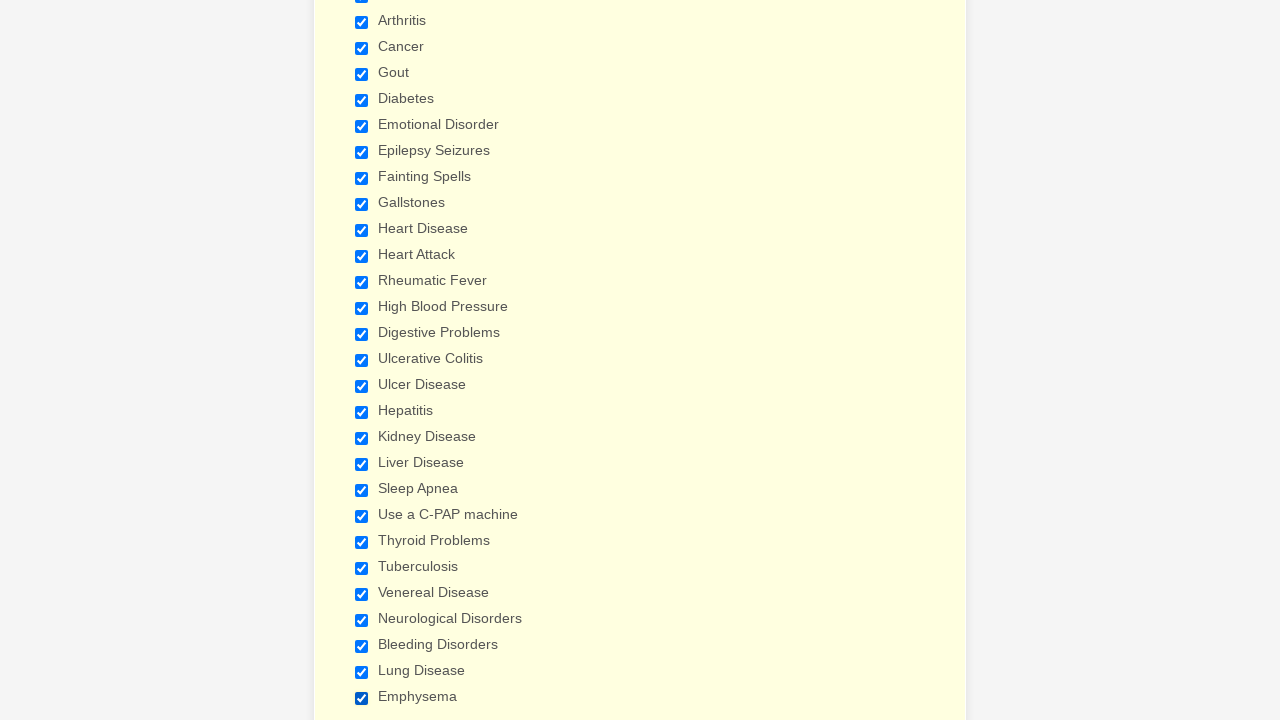

Verified that a checkbox is checked
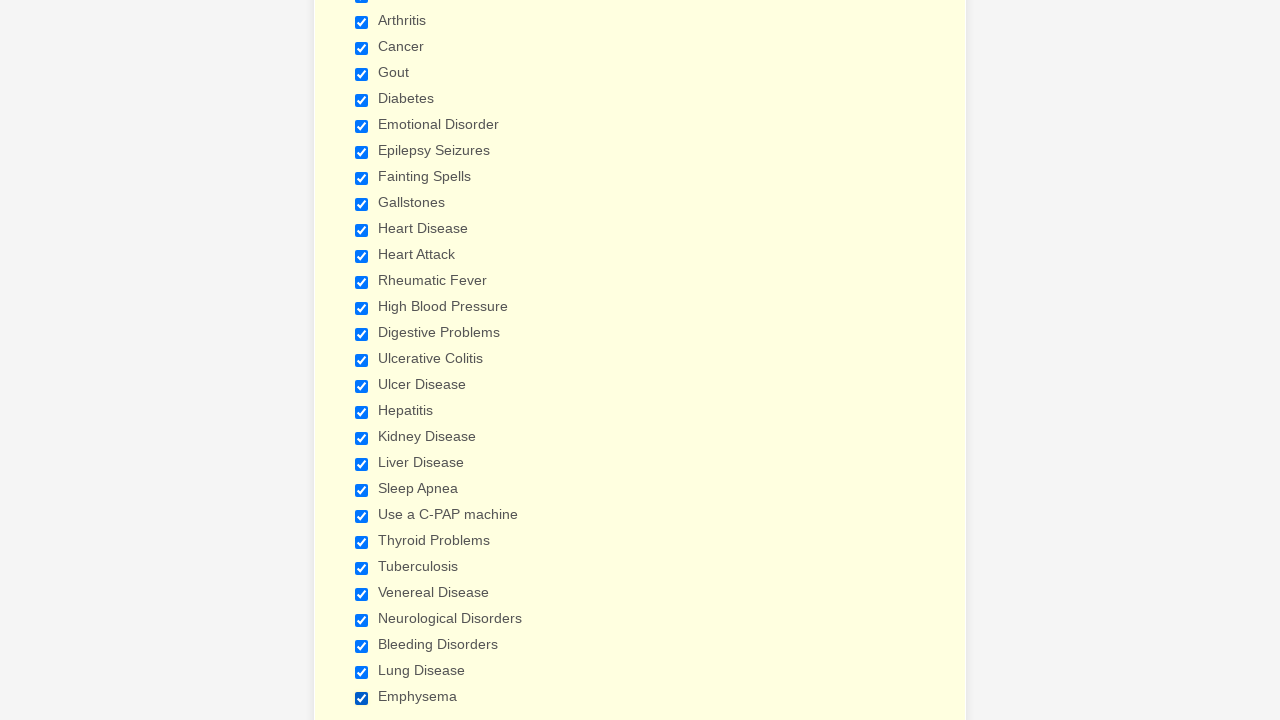

Verified that a checkbox is checked
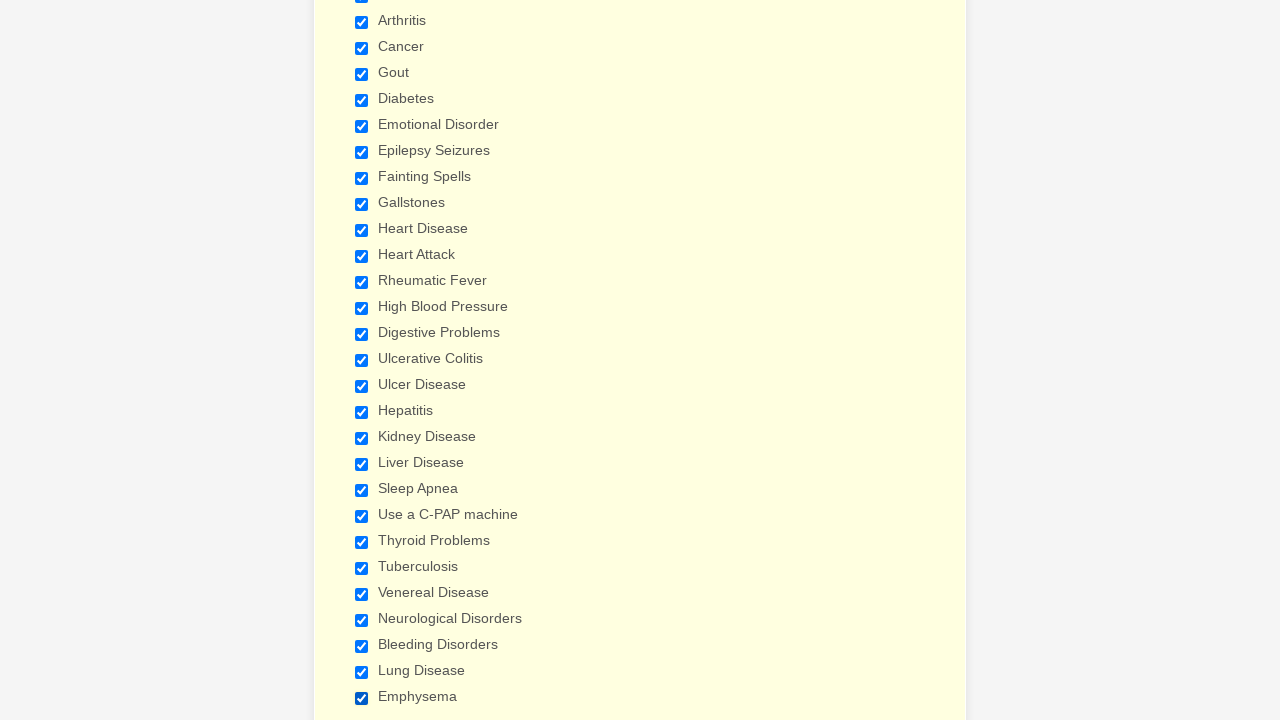

Verified that a checkbox is checked
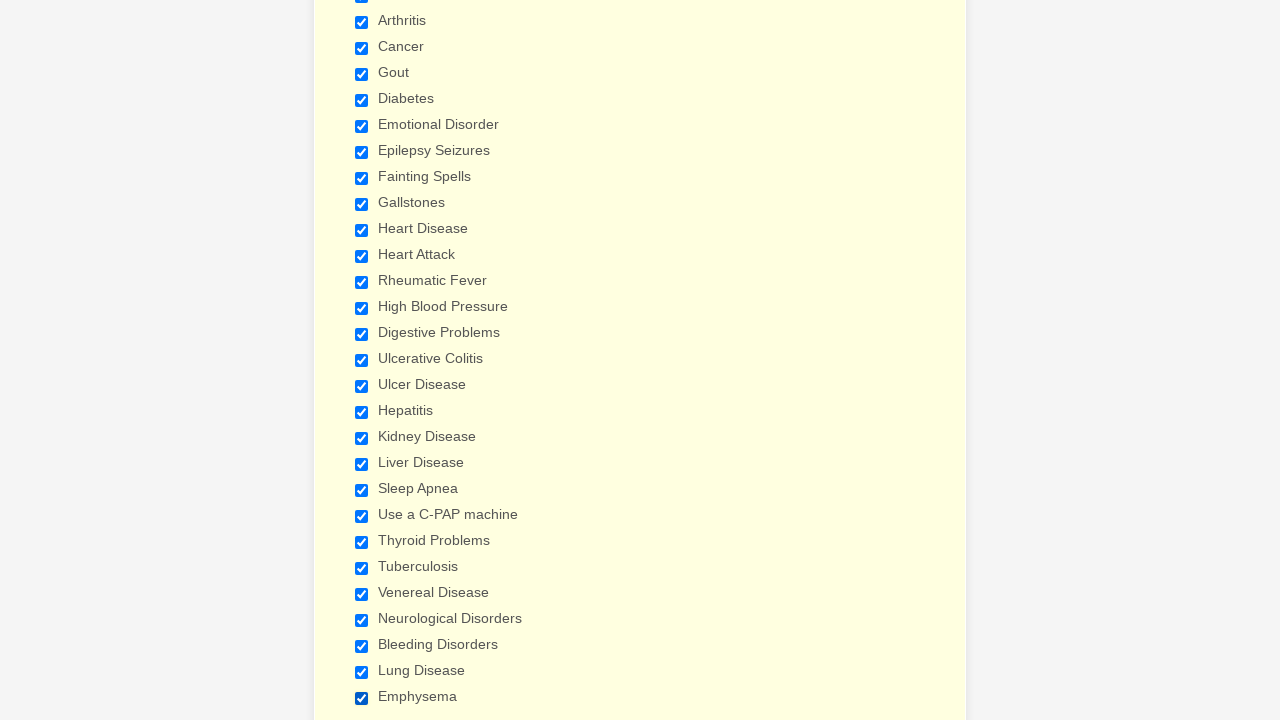

Verified that a checkbox is checked
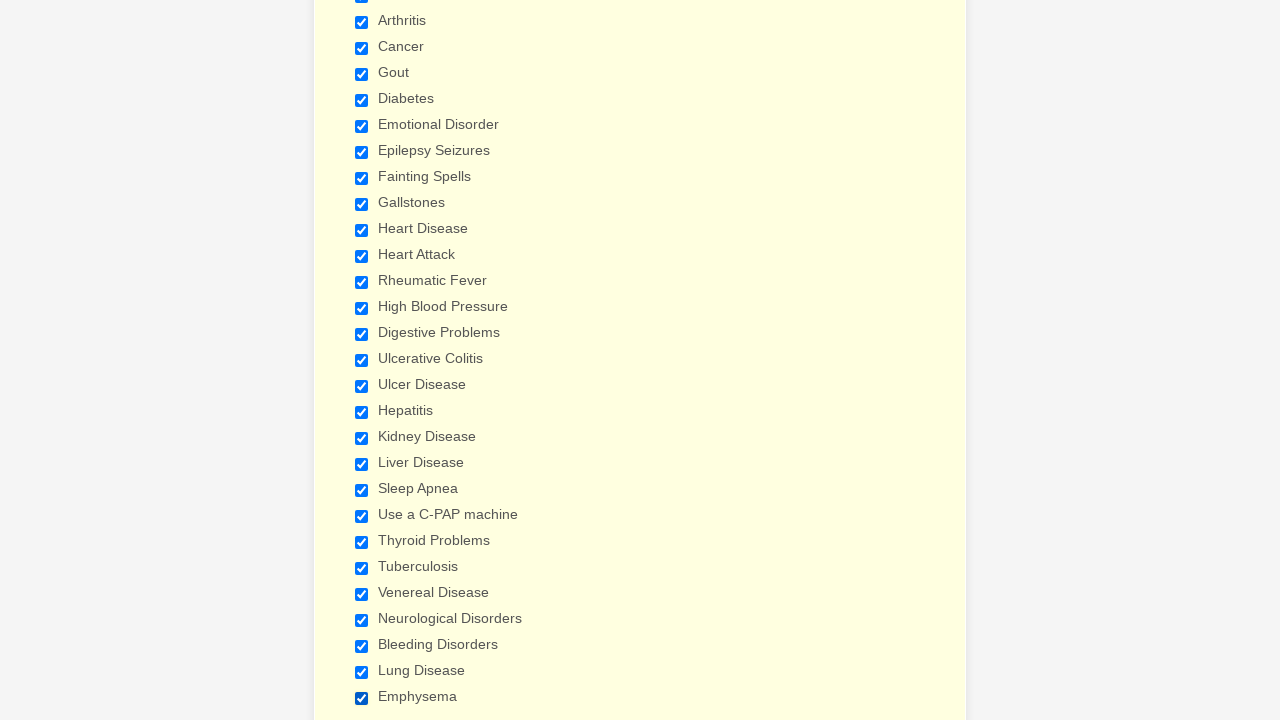

Verified that a checkbox is checked
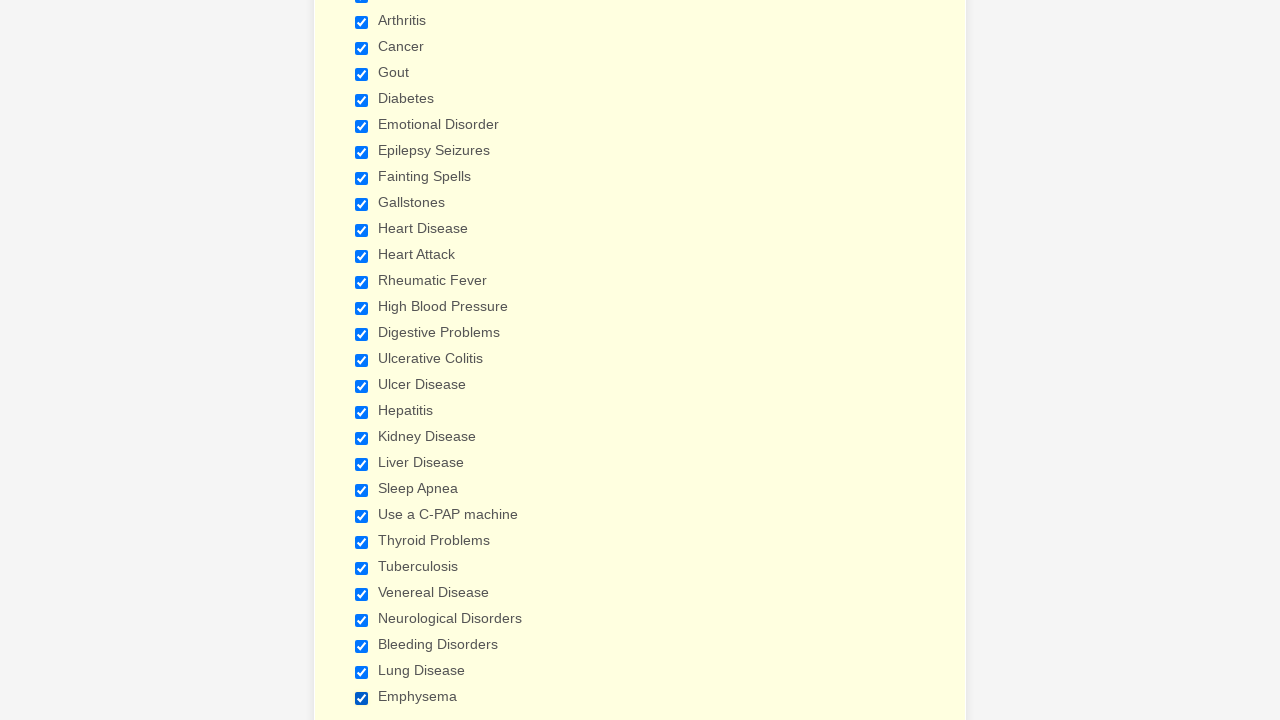

Verified that a checkbox is checked
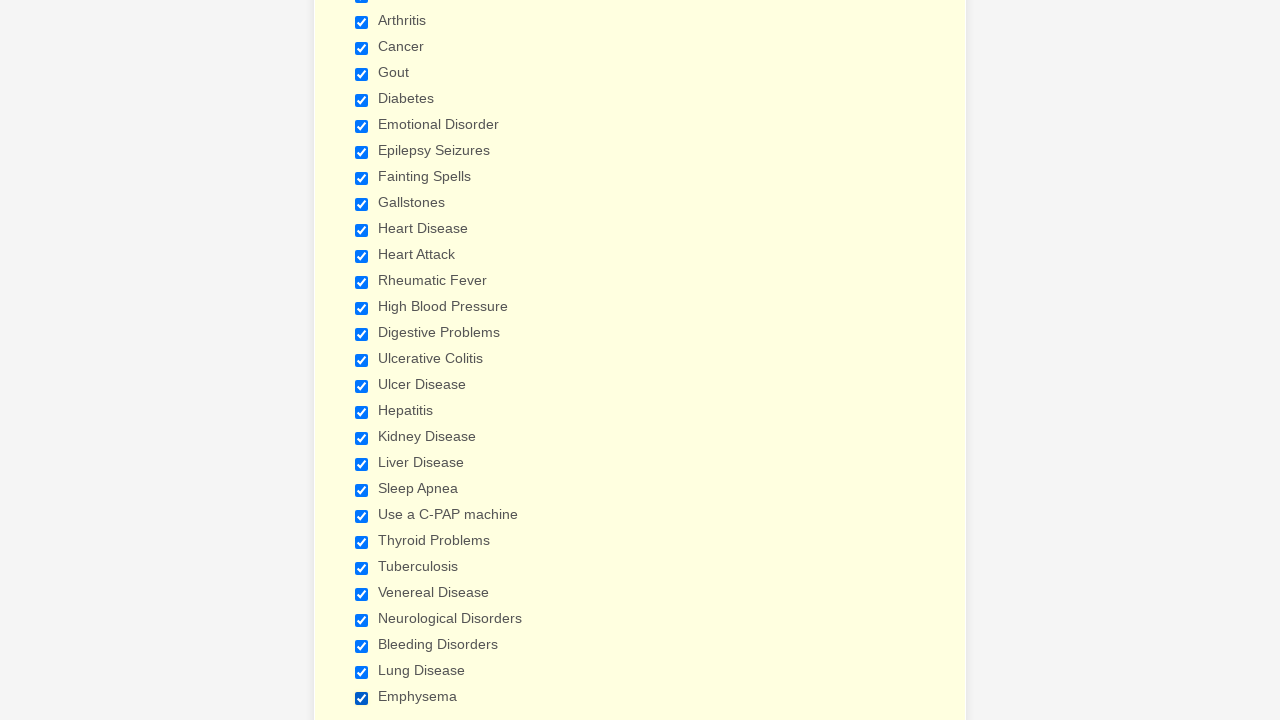

Verified that a checkbox is checked
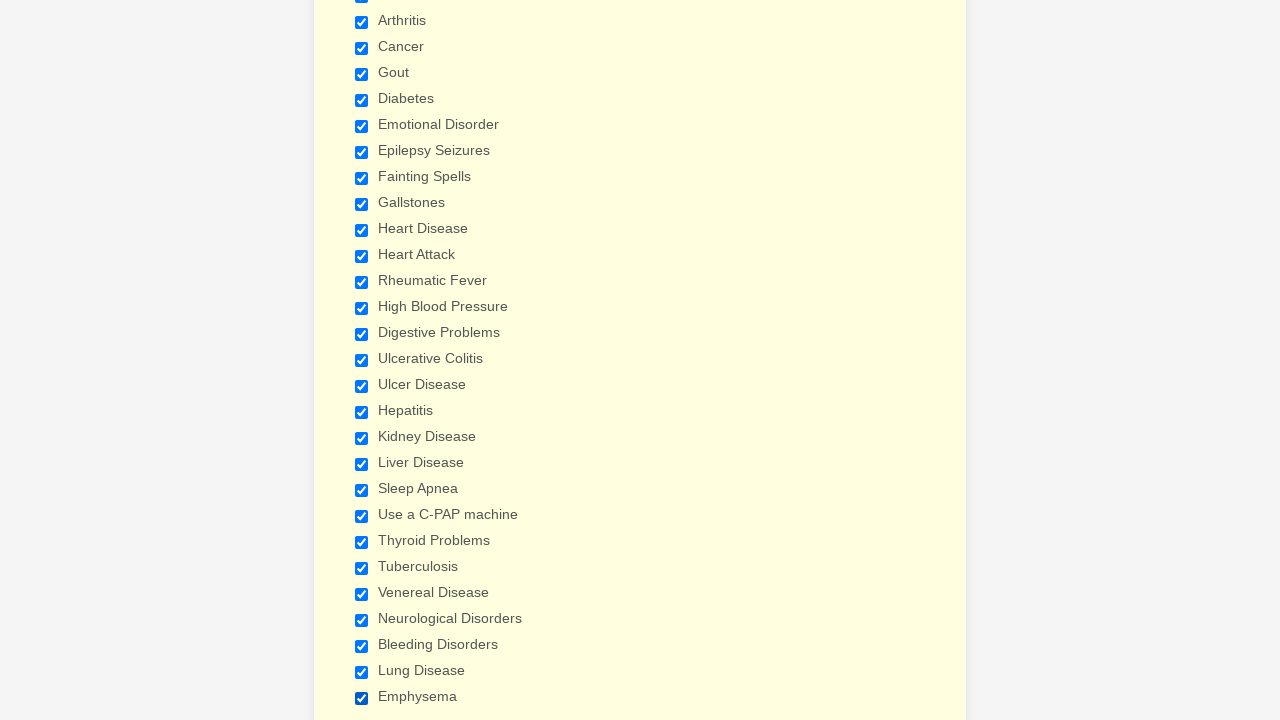

Verified that a checkbox is checked
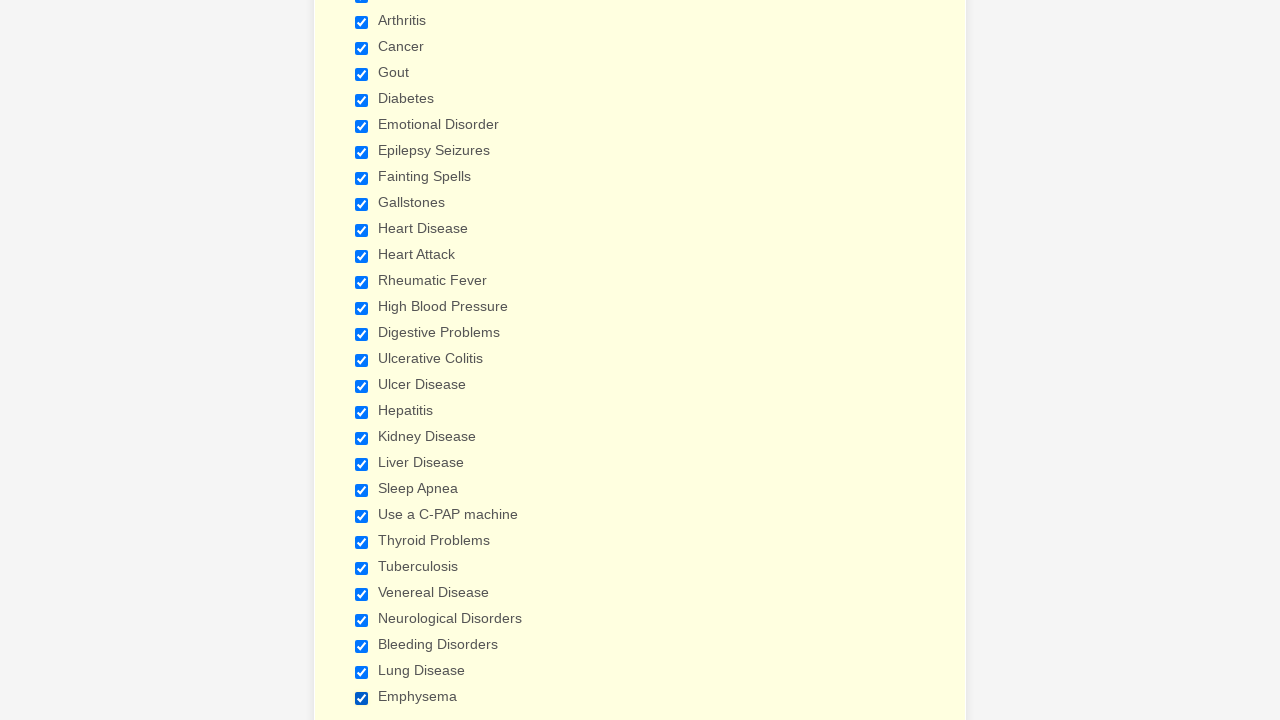

Verified that a checkbox is checked
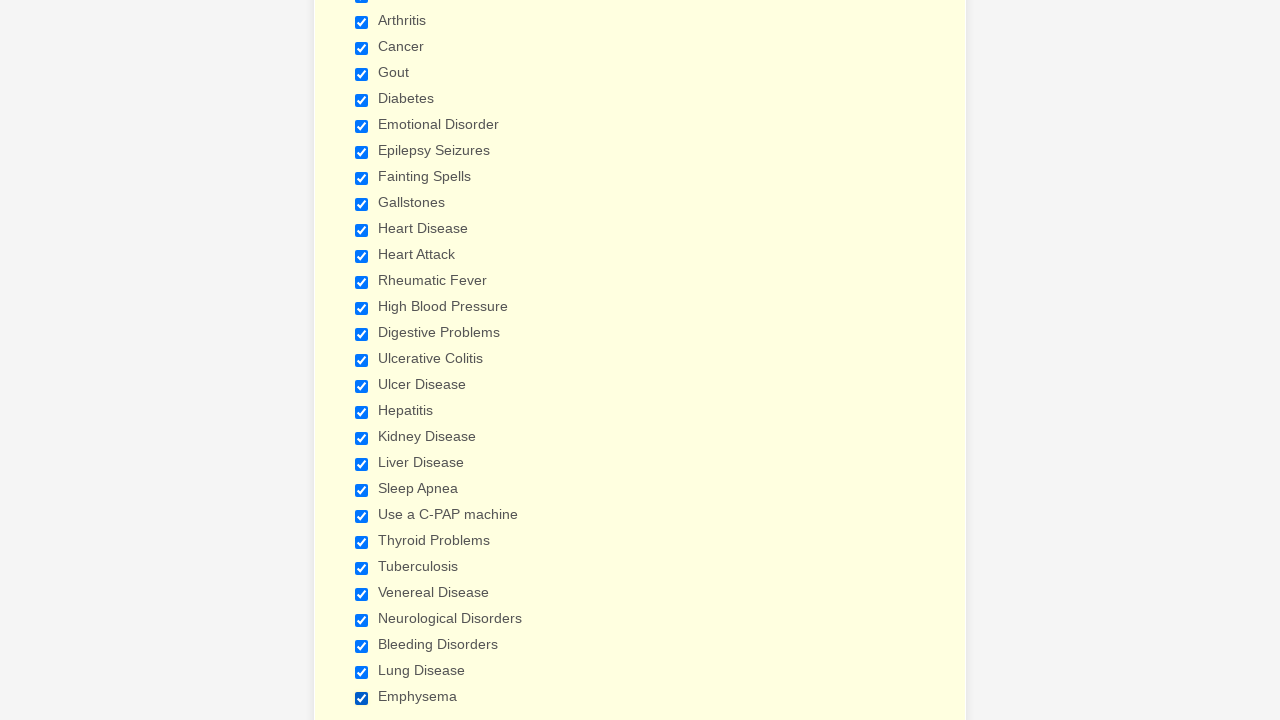

Verified that a checkbox is checked
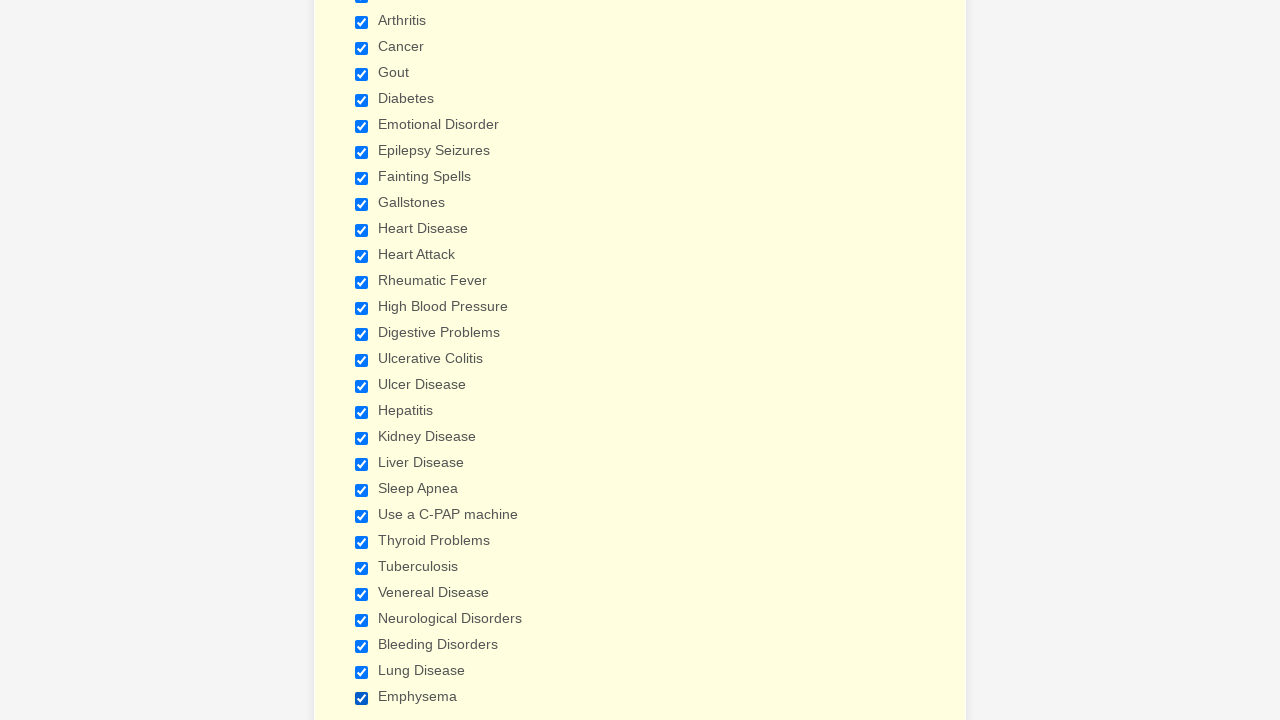

Verified that a checkbox is checked
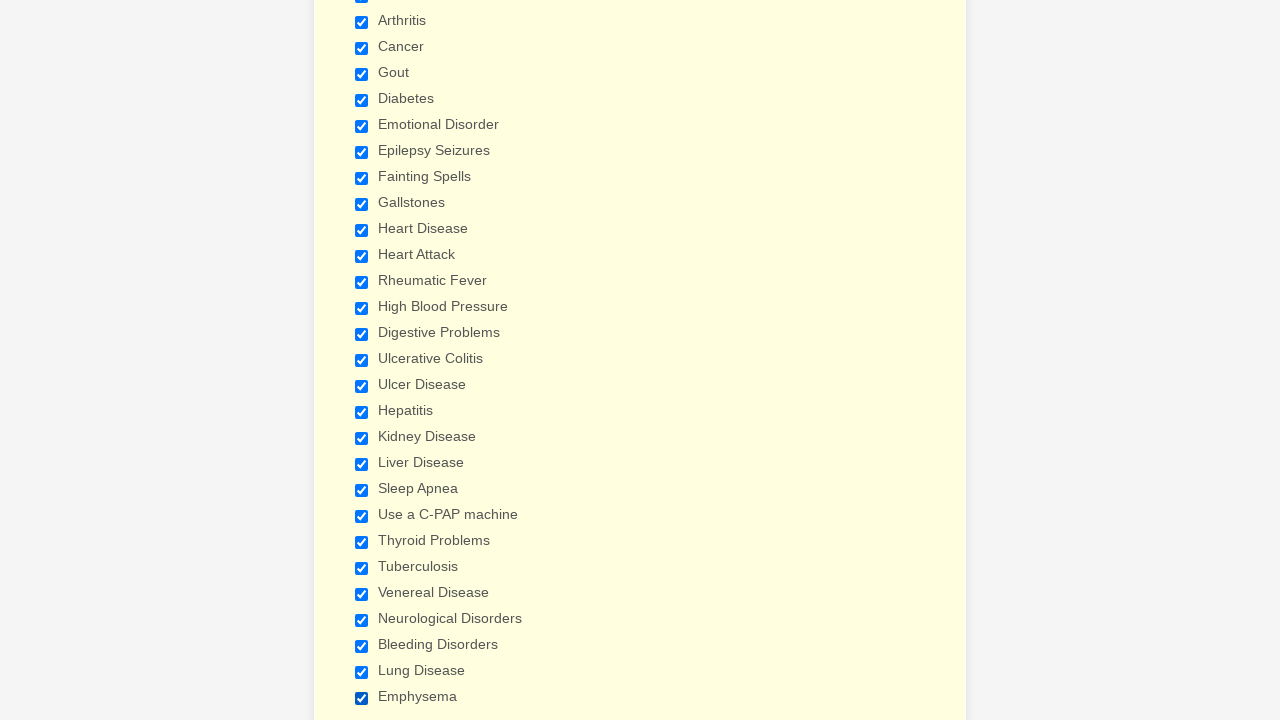

Verified that a checkbox is checked
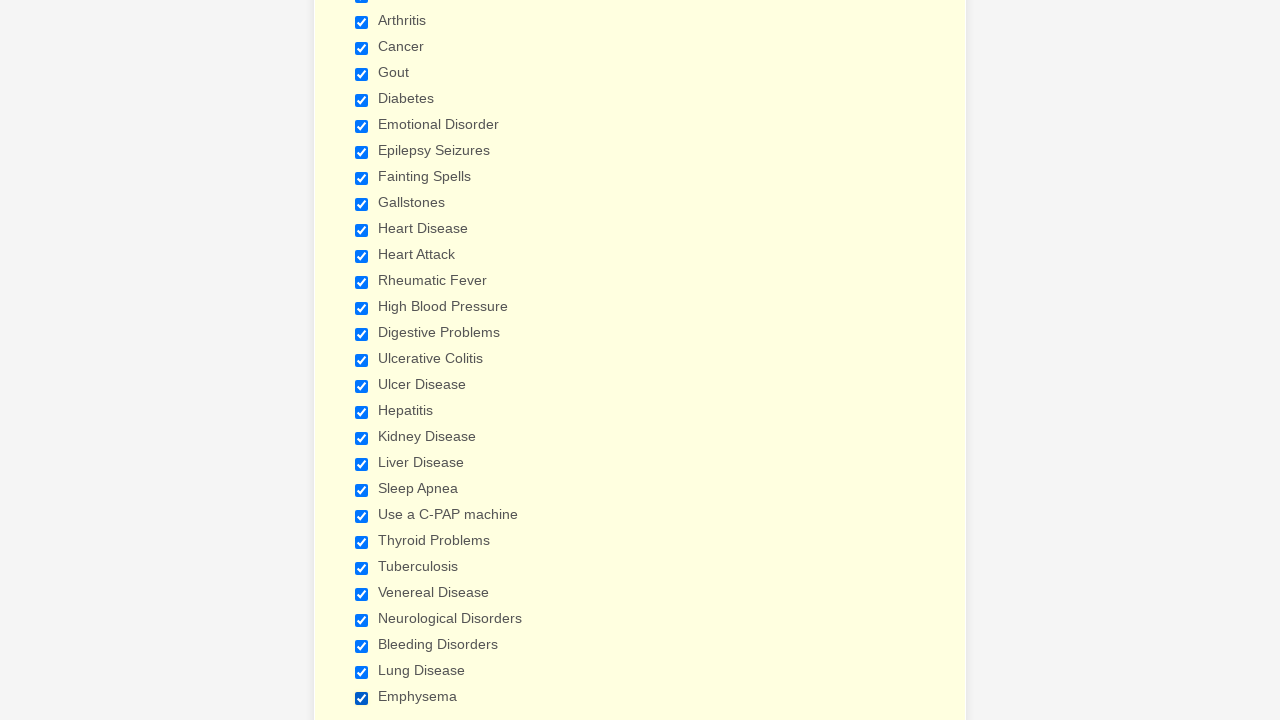

Verified that a checkbox is checked
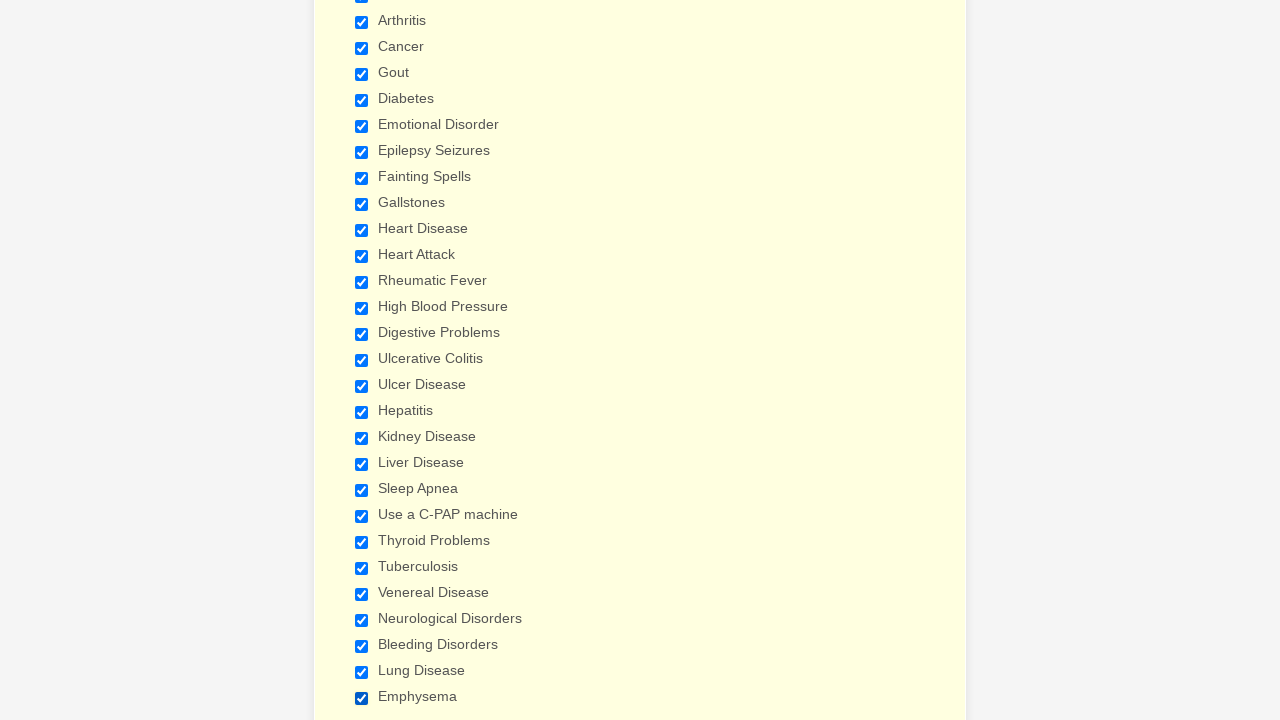

Verified that a checkbox is checked
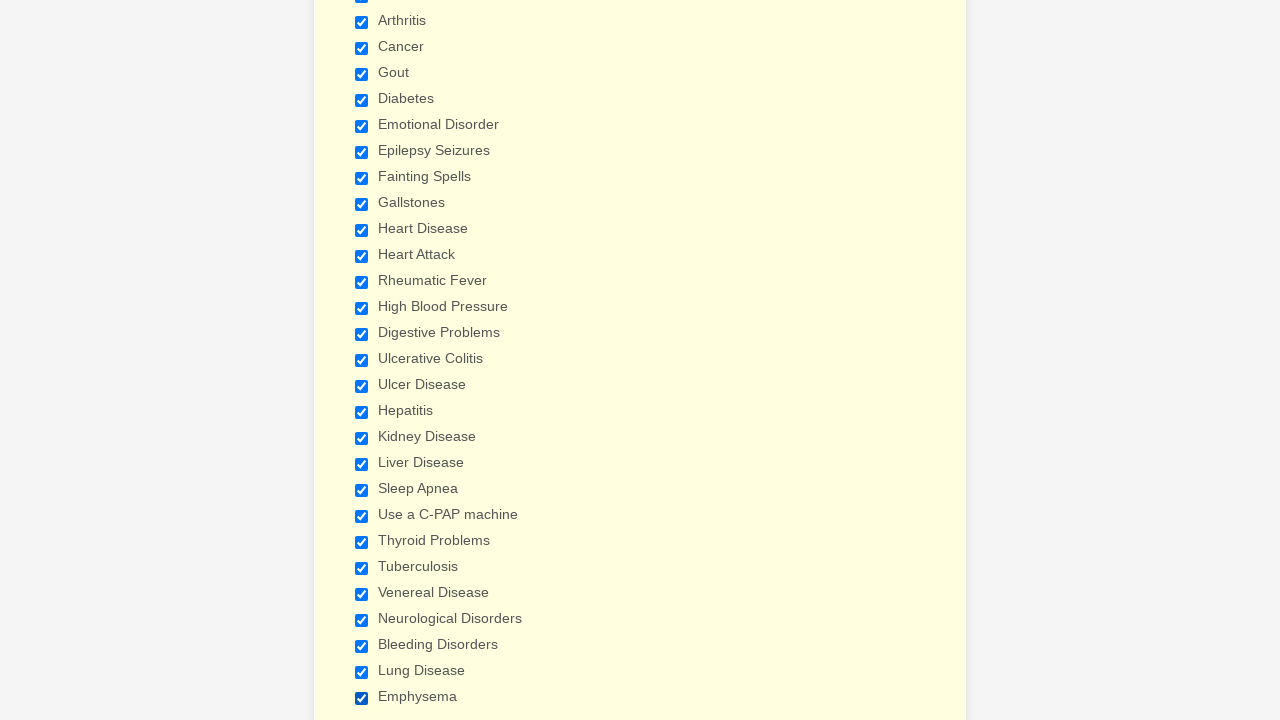

Verified that a checkbox is checked
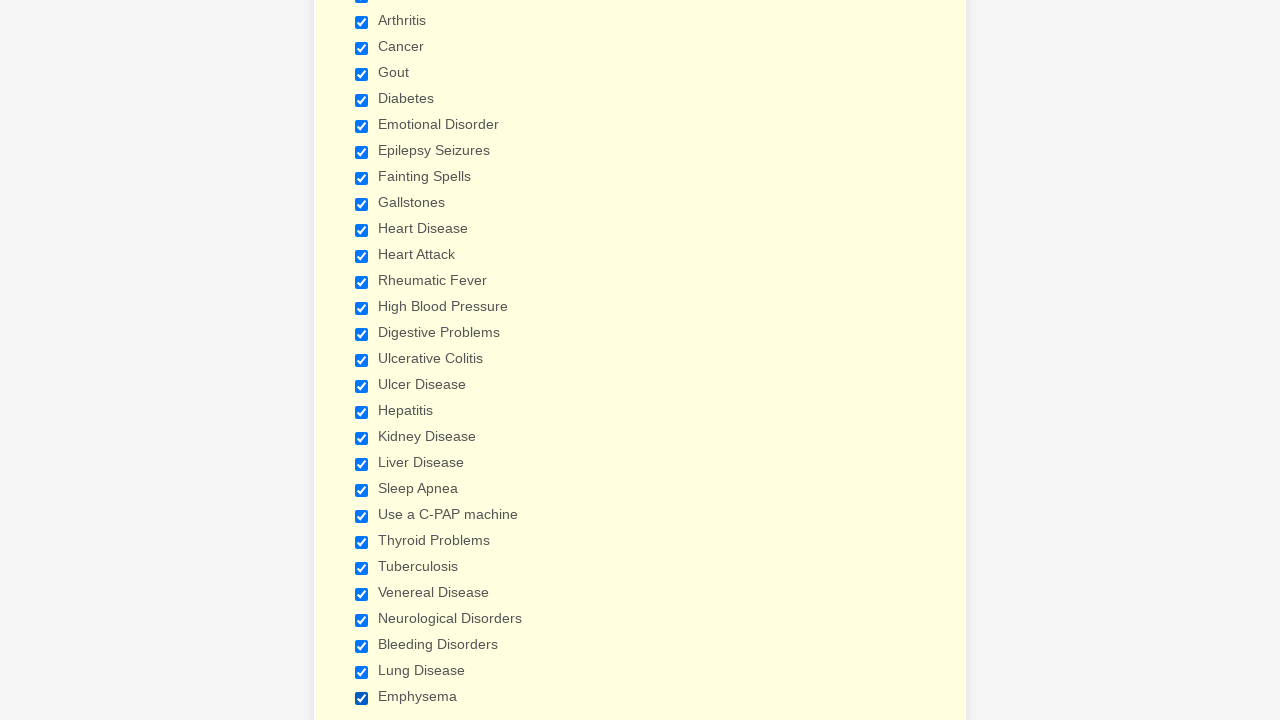

Verified that a checkbox is checked
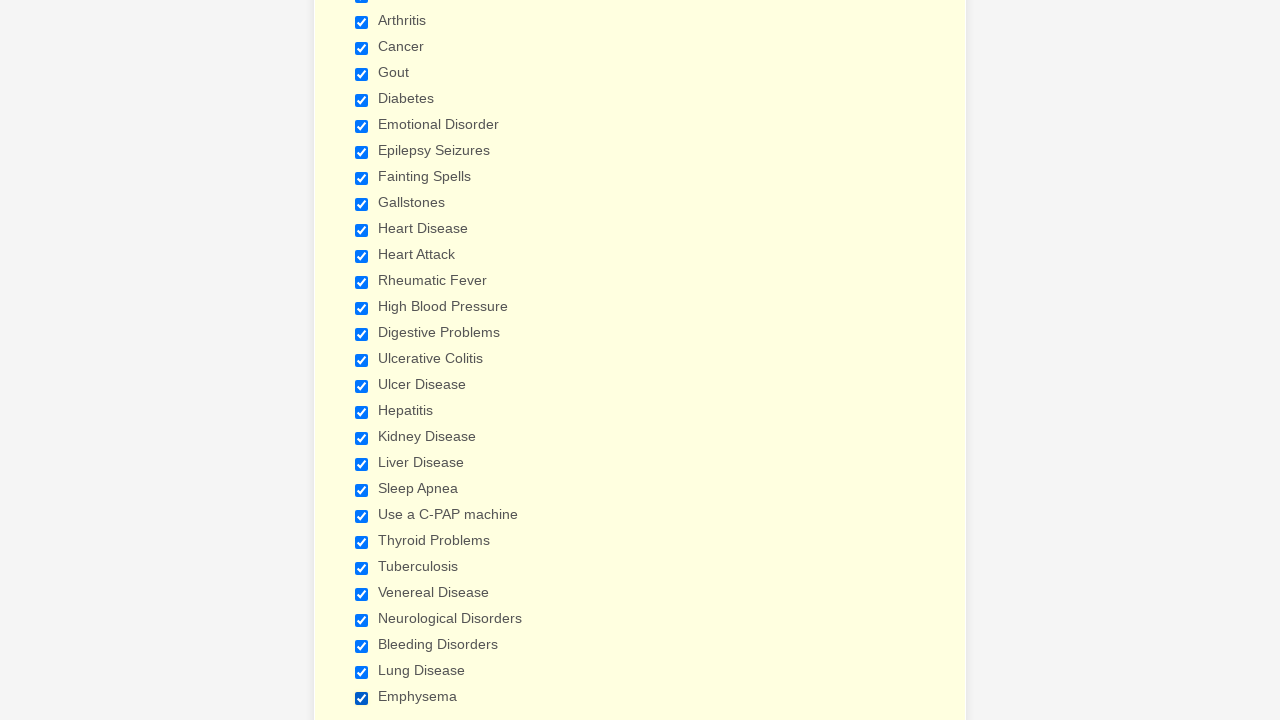

Verified that a checkbox is checked
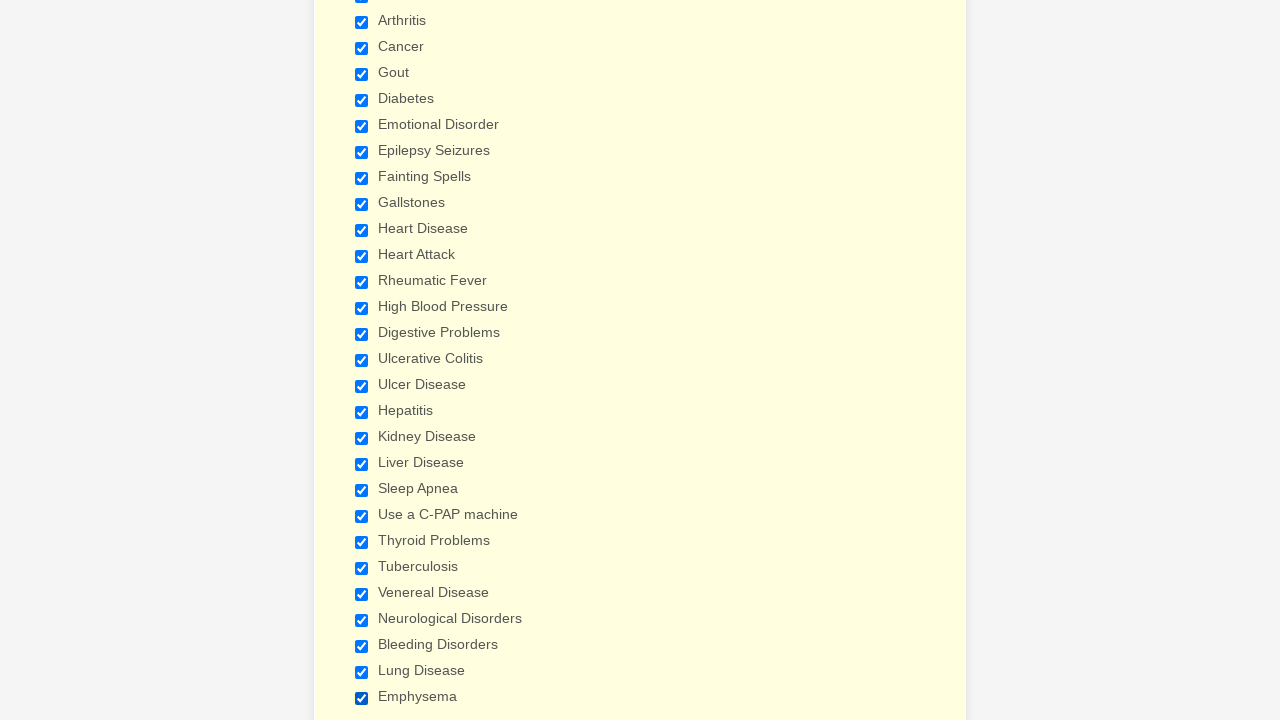

Verified that a checkbox is checked
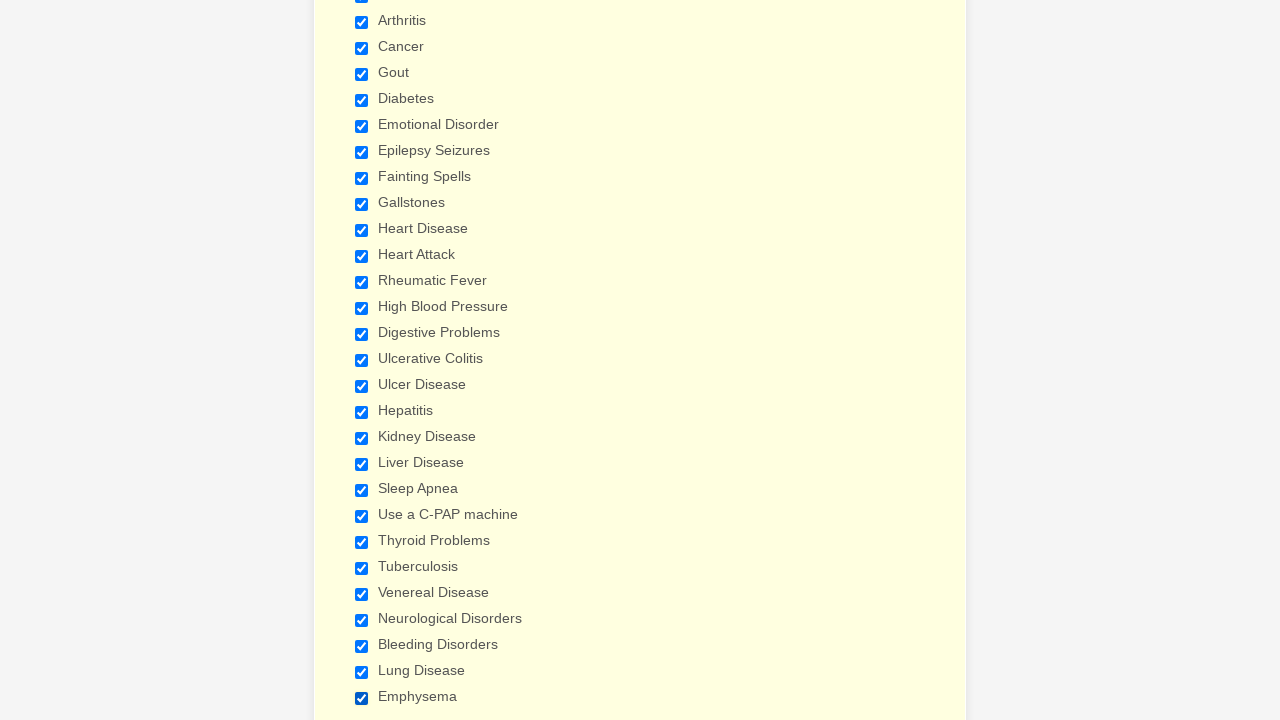

Verified that a checkbox is checked
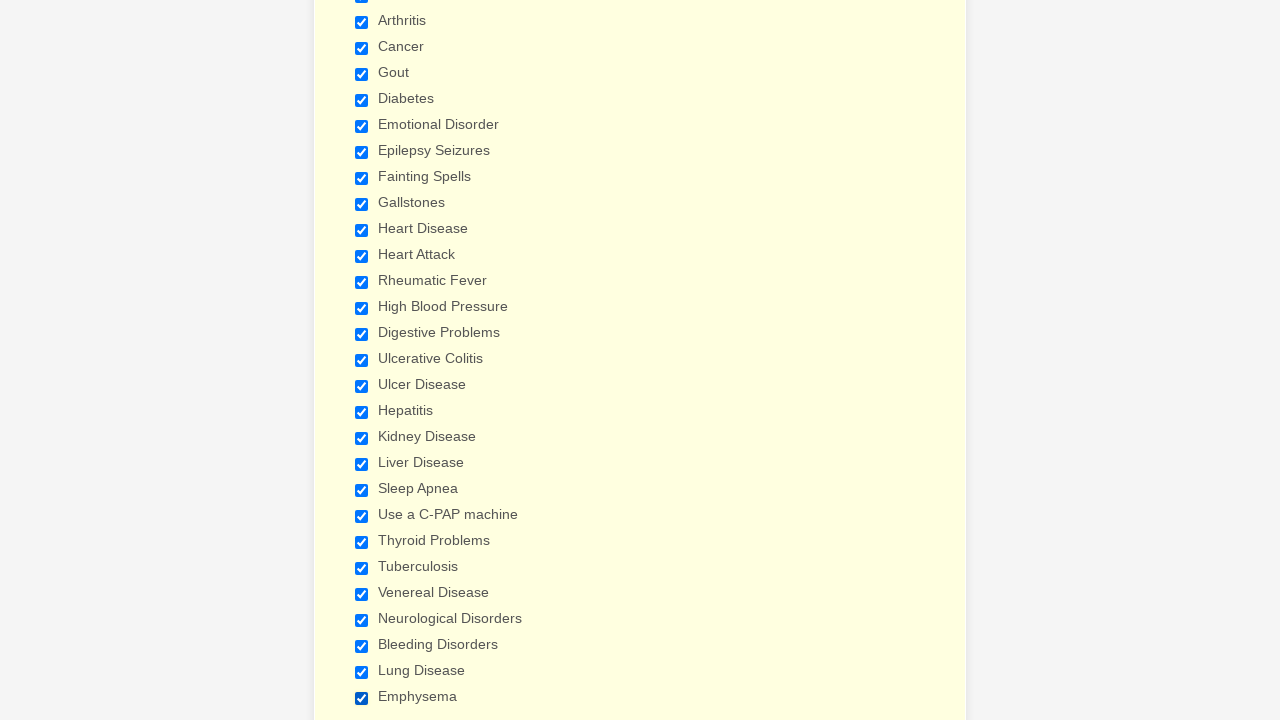

Verified that a checkbox is checked
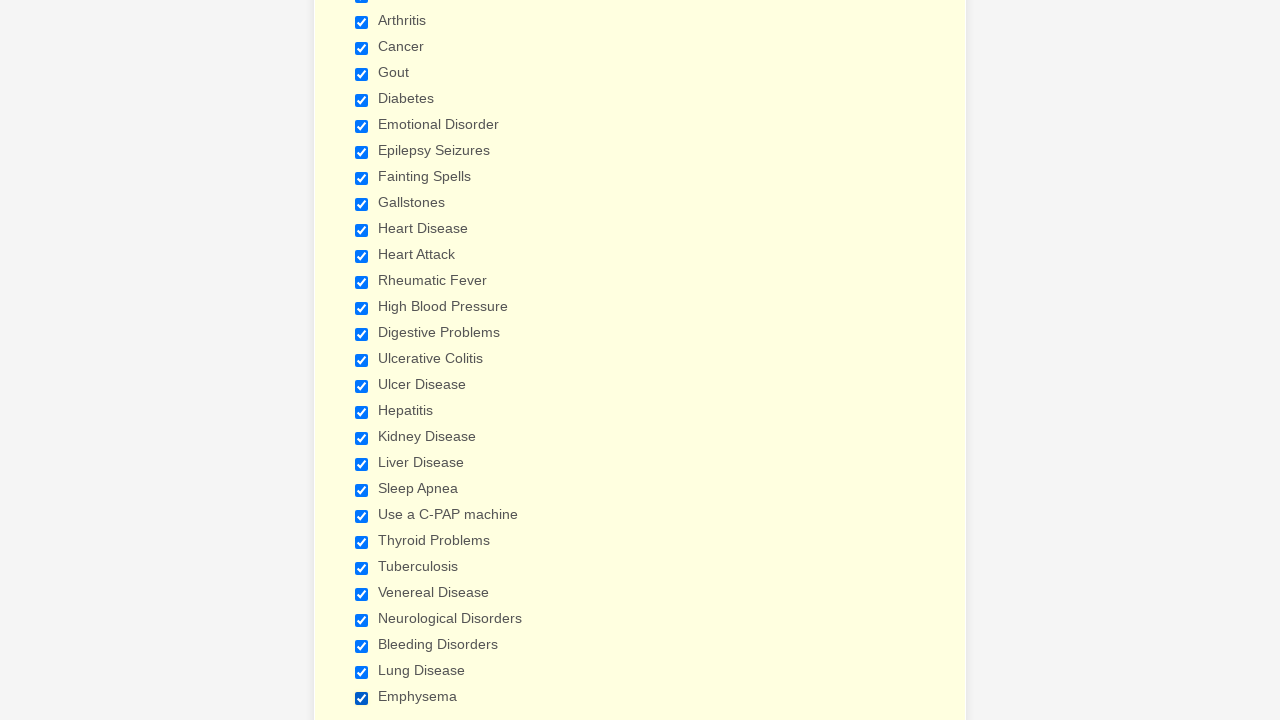

Verified that a checkbox is checked
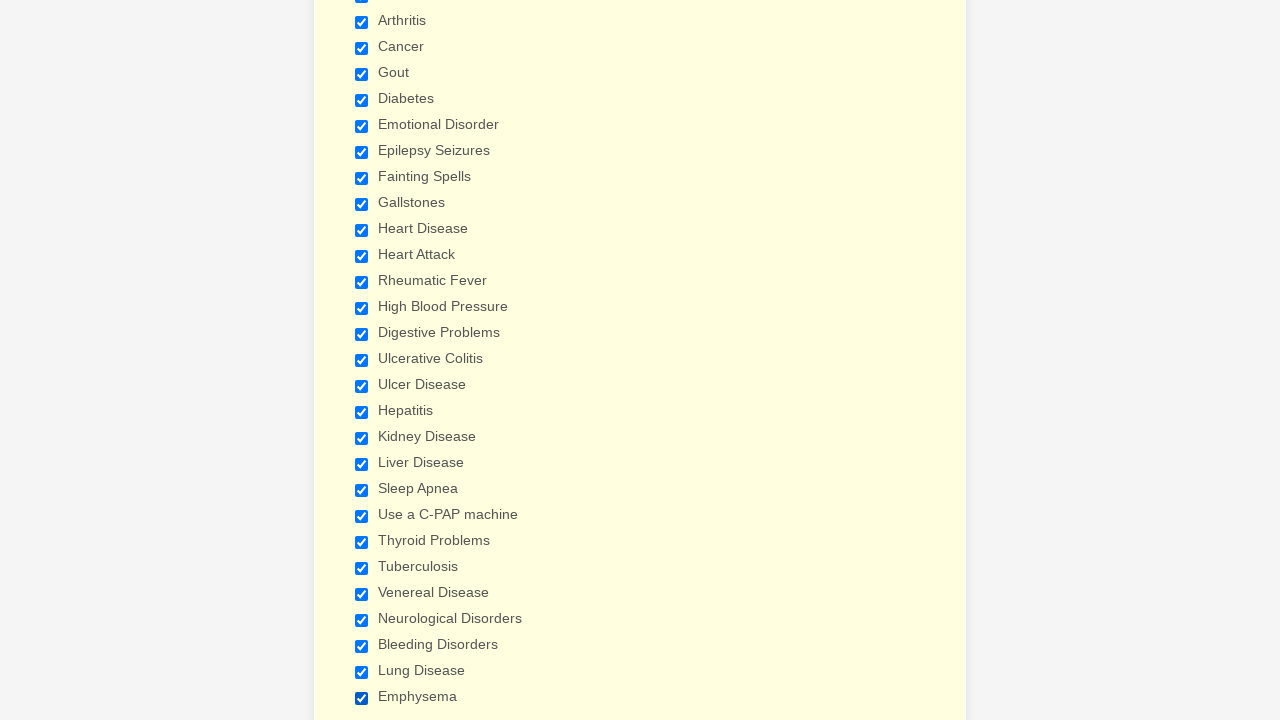

Verified that a checkbox is checked
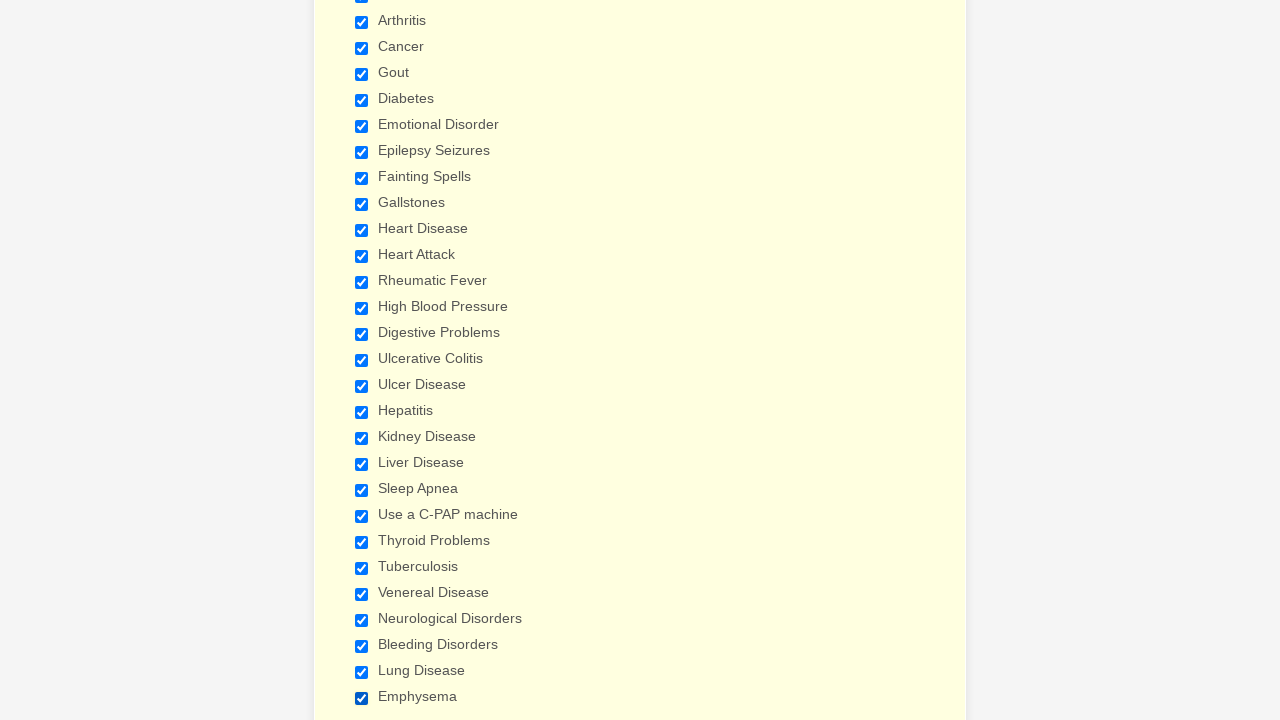

Verified that a checkbox is checked
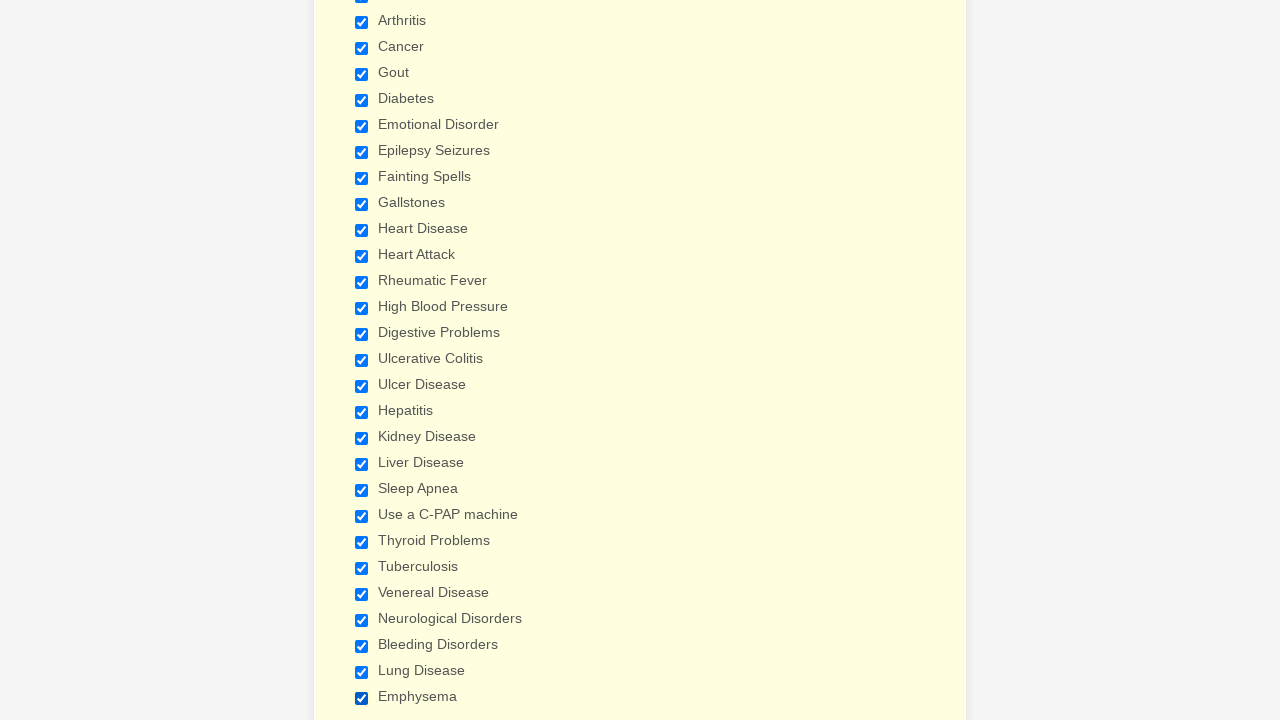

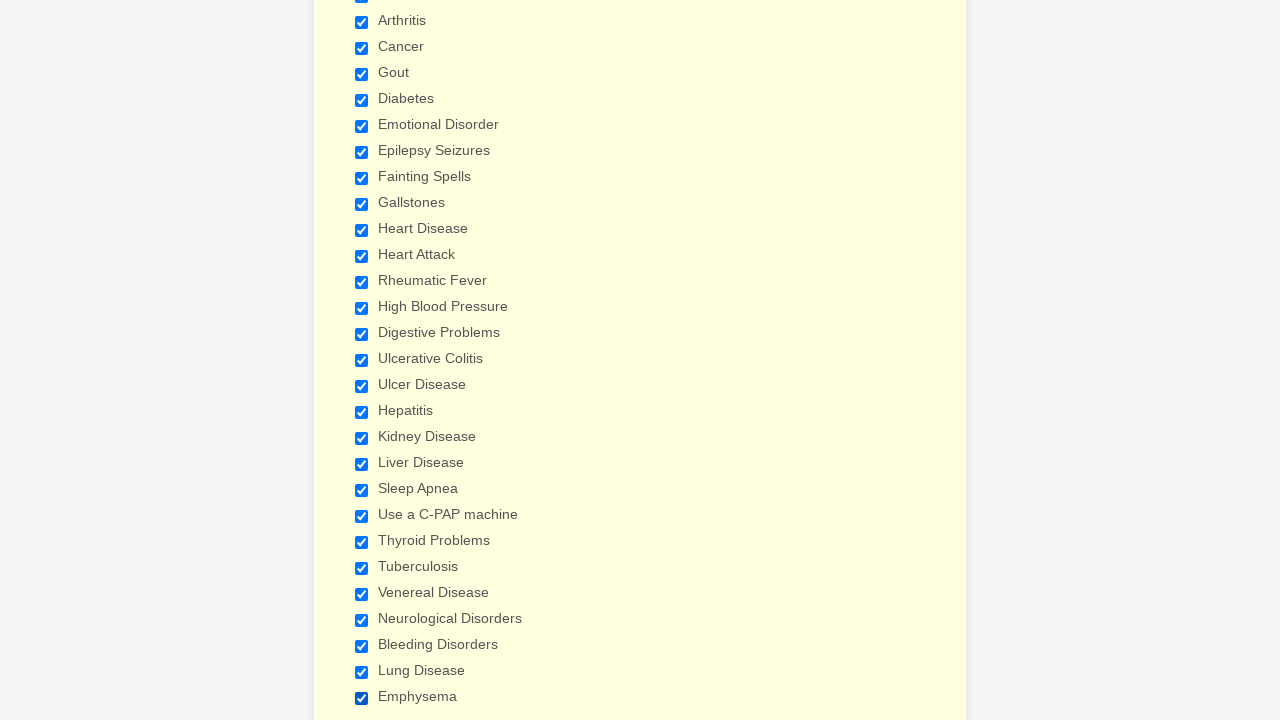